Navigates to a DigitalOcean blog post and scrolls down through the page content to load all elements

Starting URL: https://www.digitalocean.com/blog/how-to-deploy-to-digitalocean-kubernetes-with-github-actions/

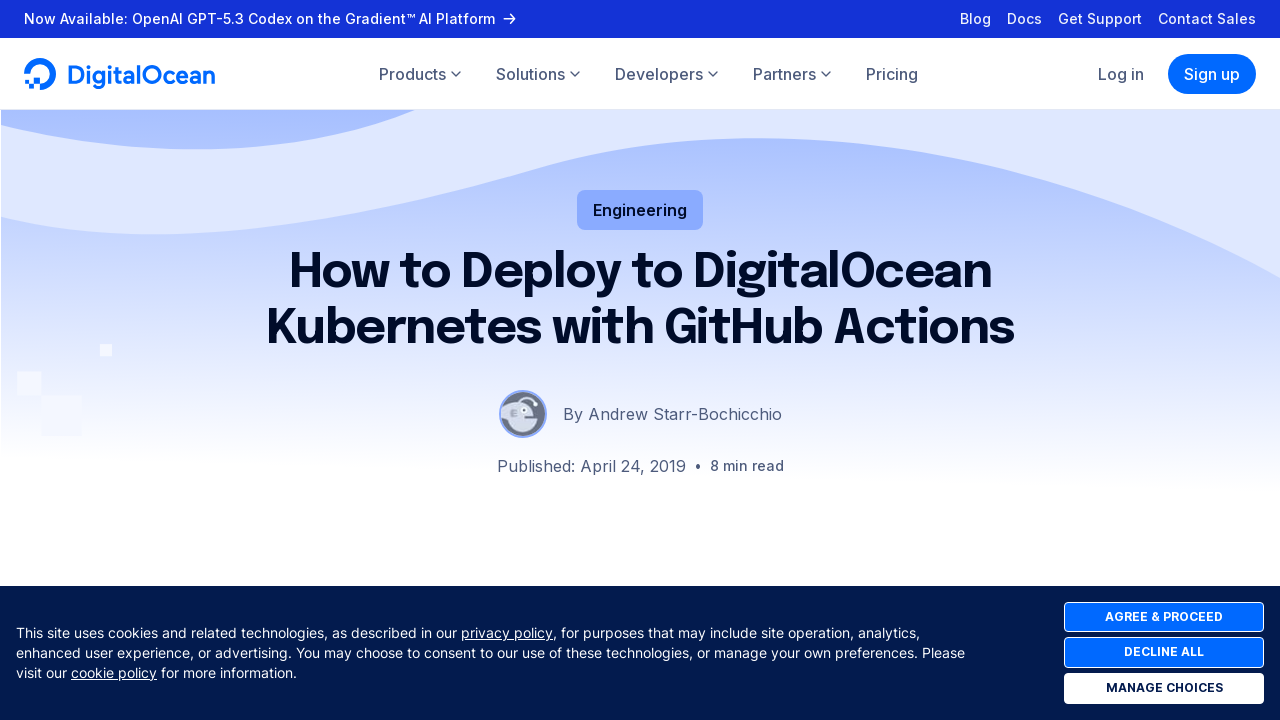

Page DOM content loaded
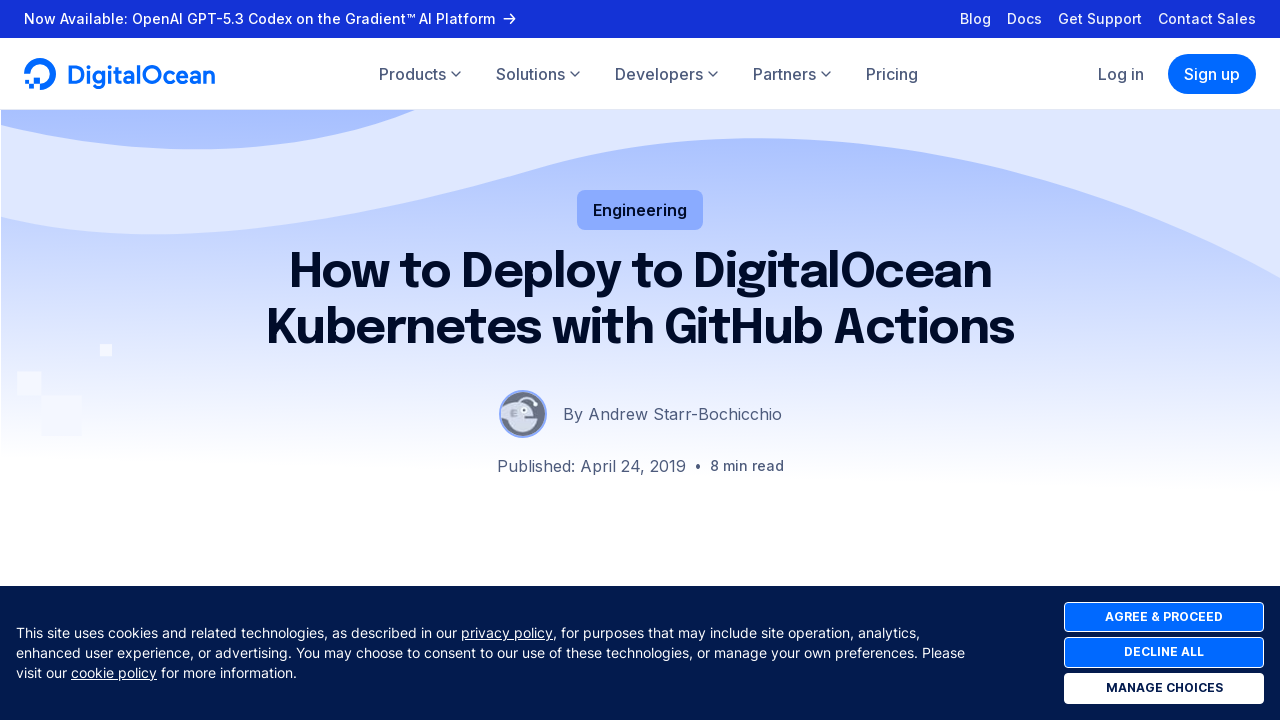

Scrolled down using arrow key (iteration 1/25)
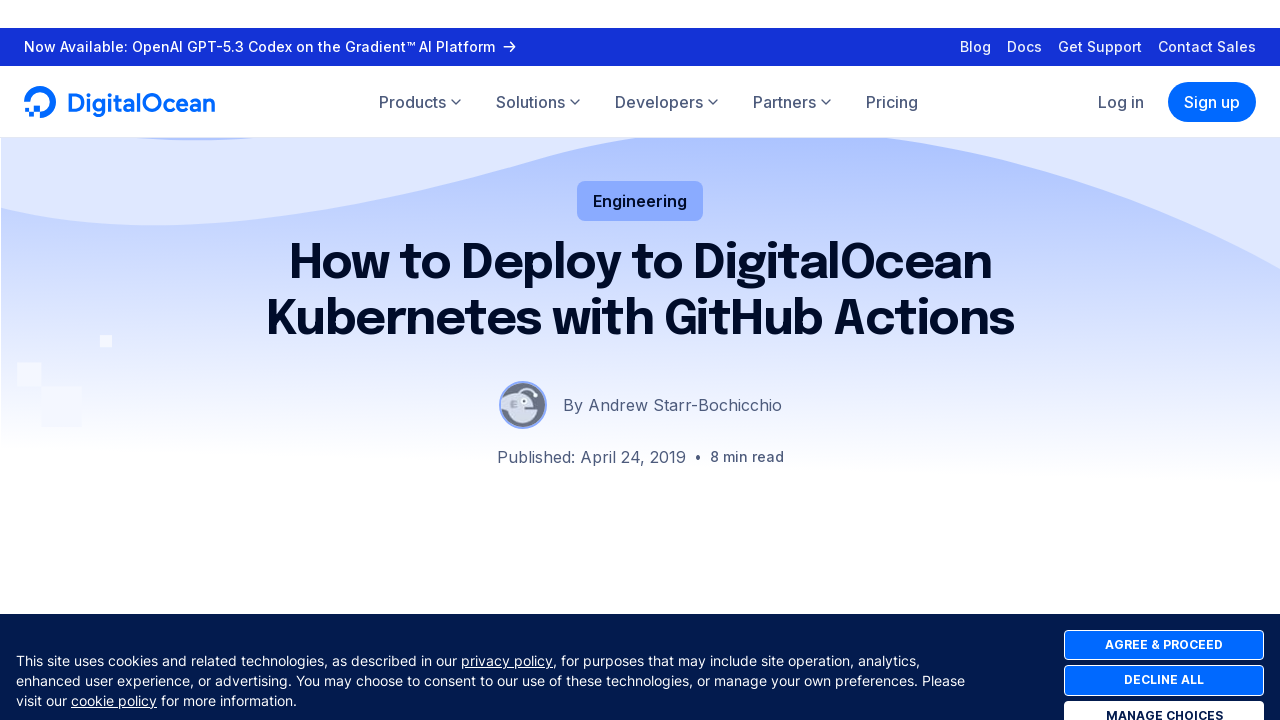

Waited 500ms for content to load
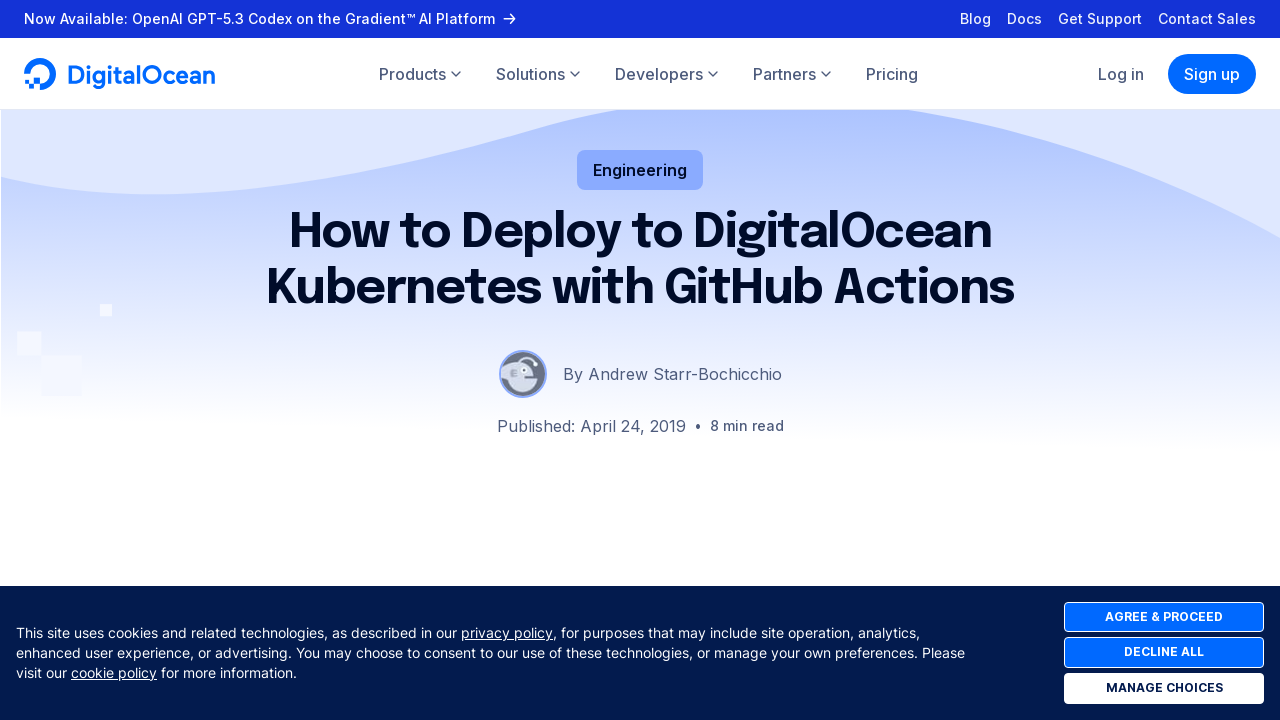

Scrolled down using arrow key (iteration 2/25)
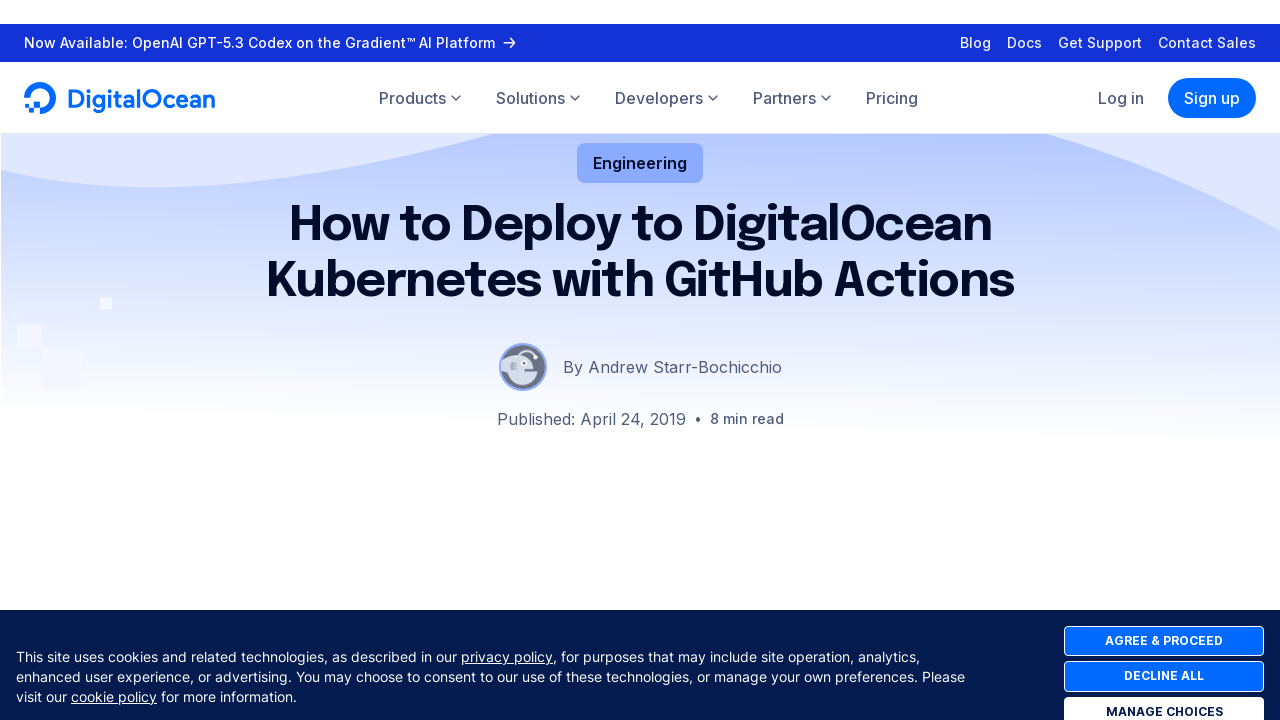

Waited 500ms for content to load
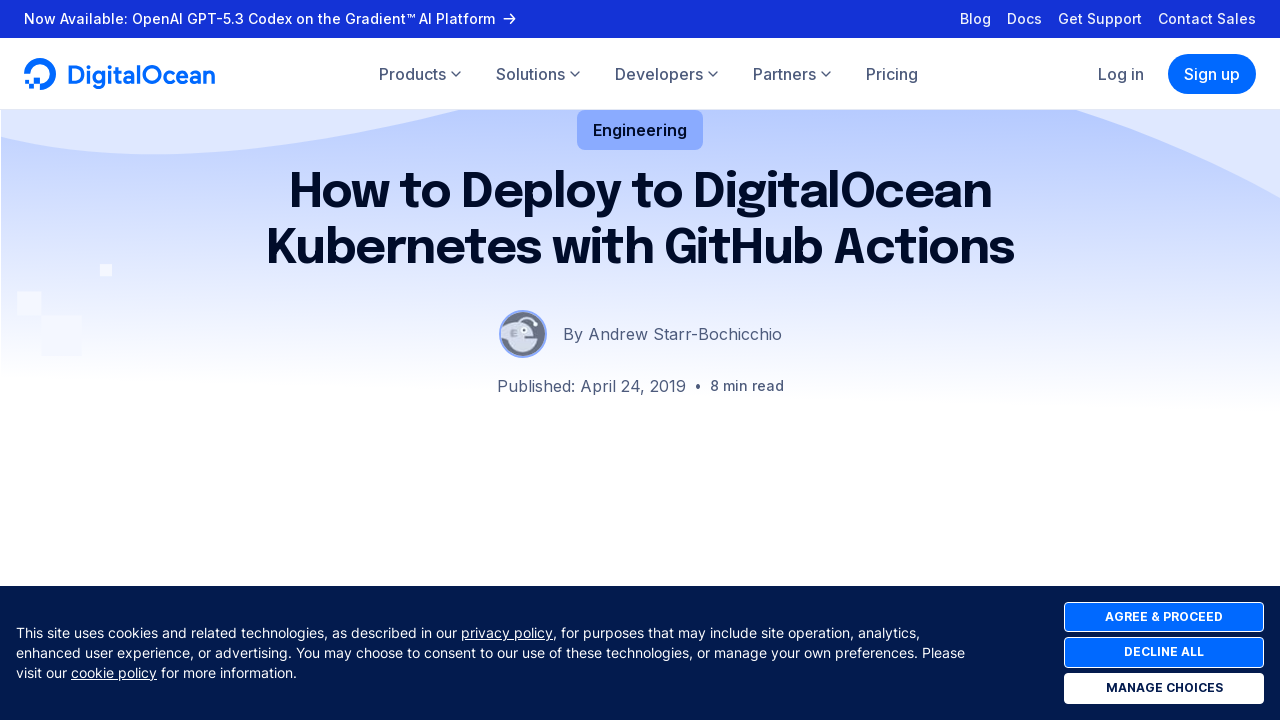

Scrolled down using arrow key (iteration 3/25)
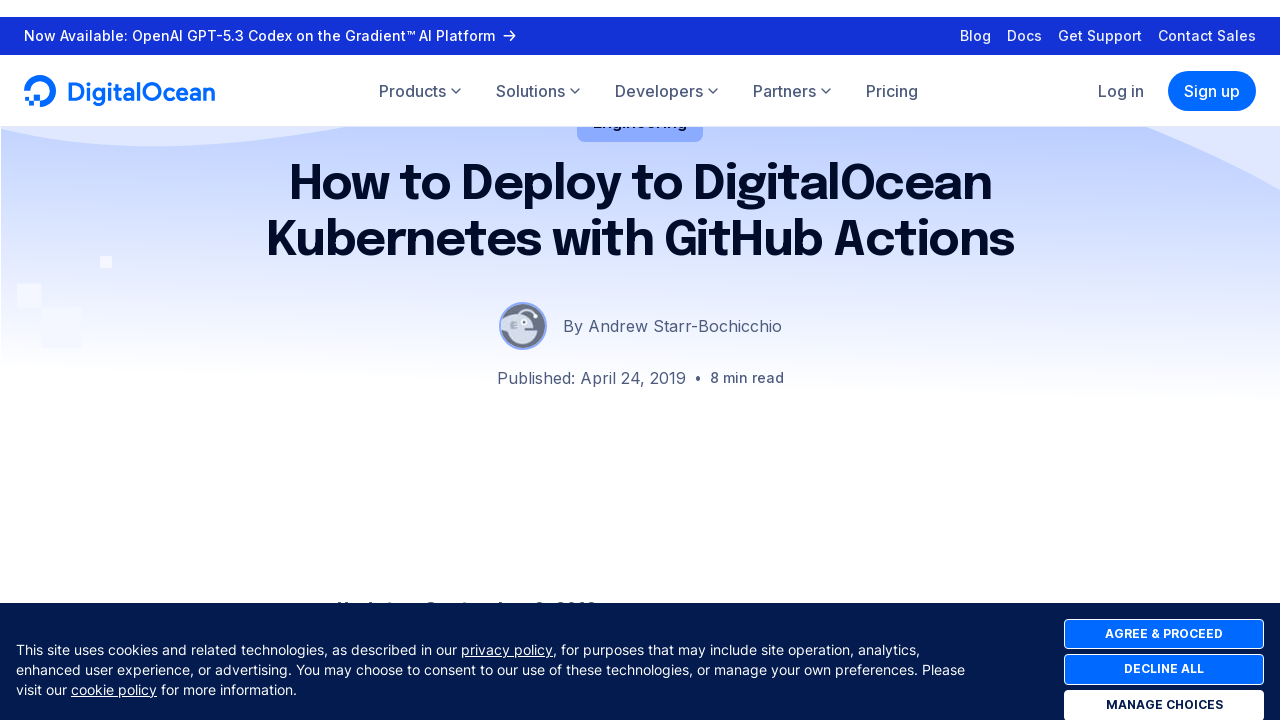

Waited 500ms for content to load
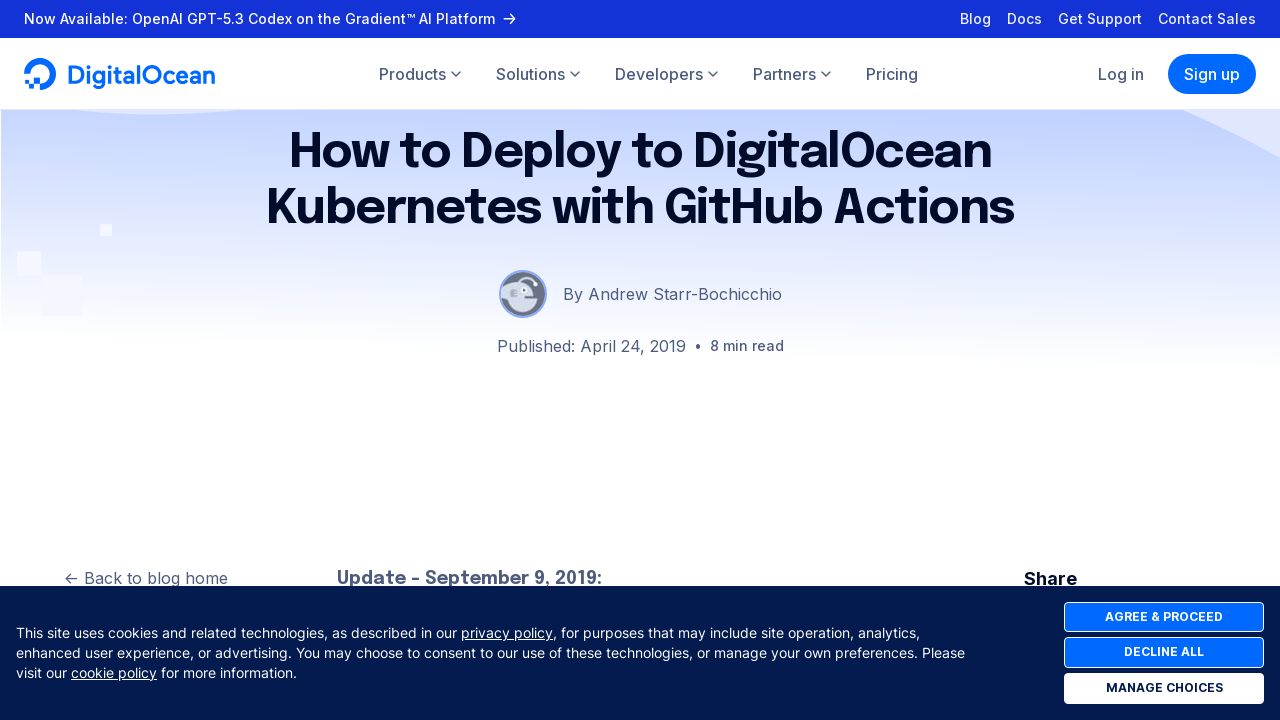

Scrolled down using arrow key (iteration 4/25)
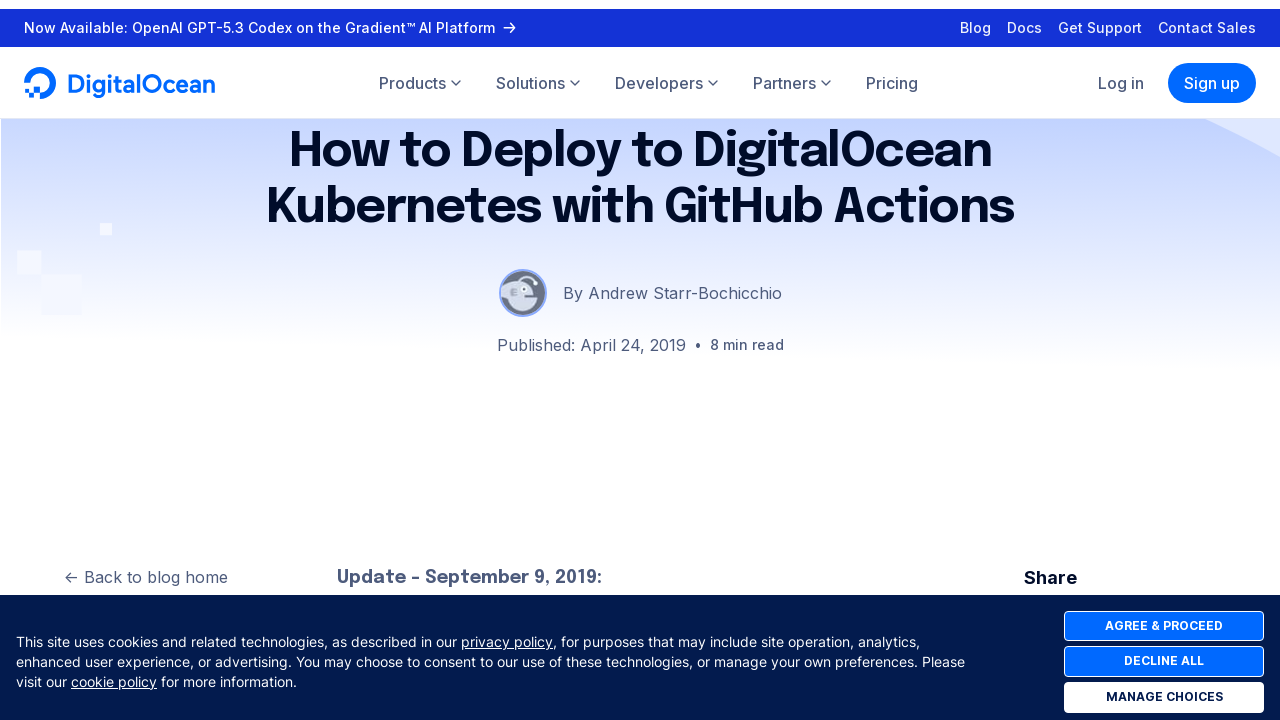

Waited 500ms for content to load
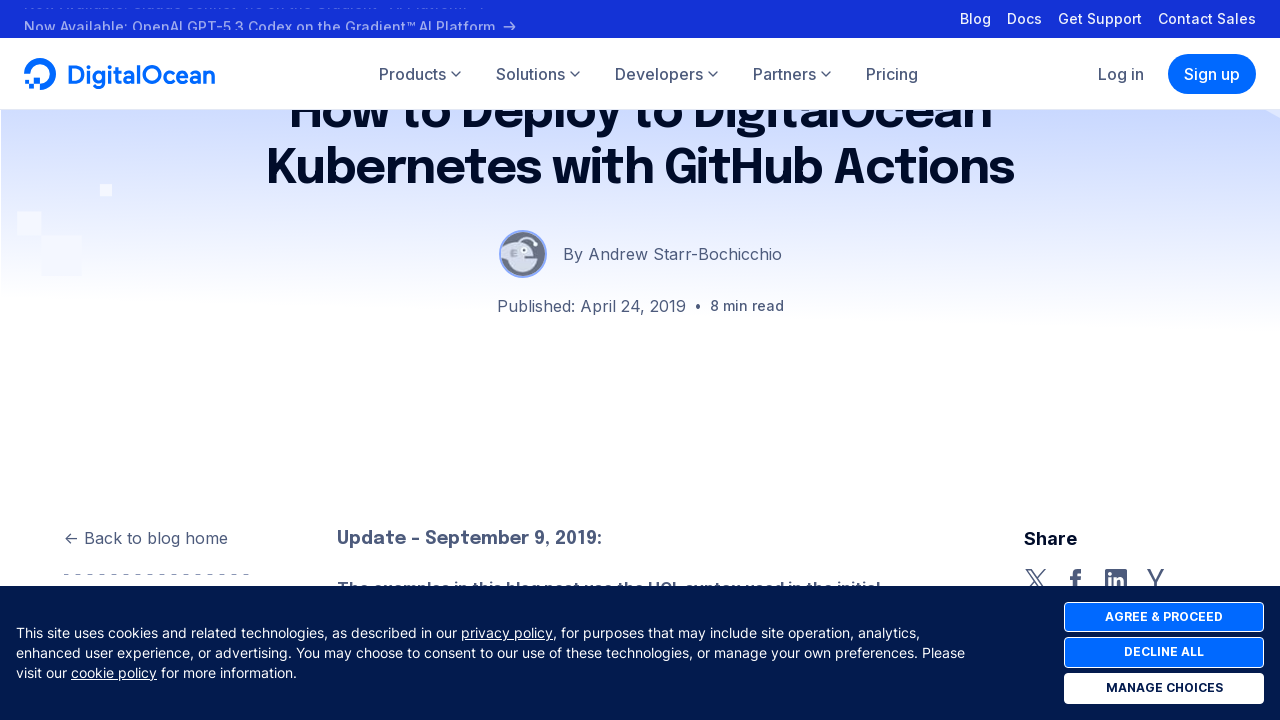

Scrolled down using arrow key (iteration 5/25)
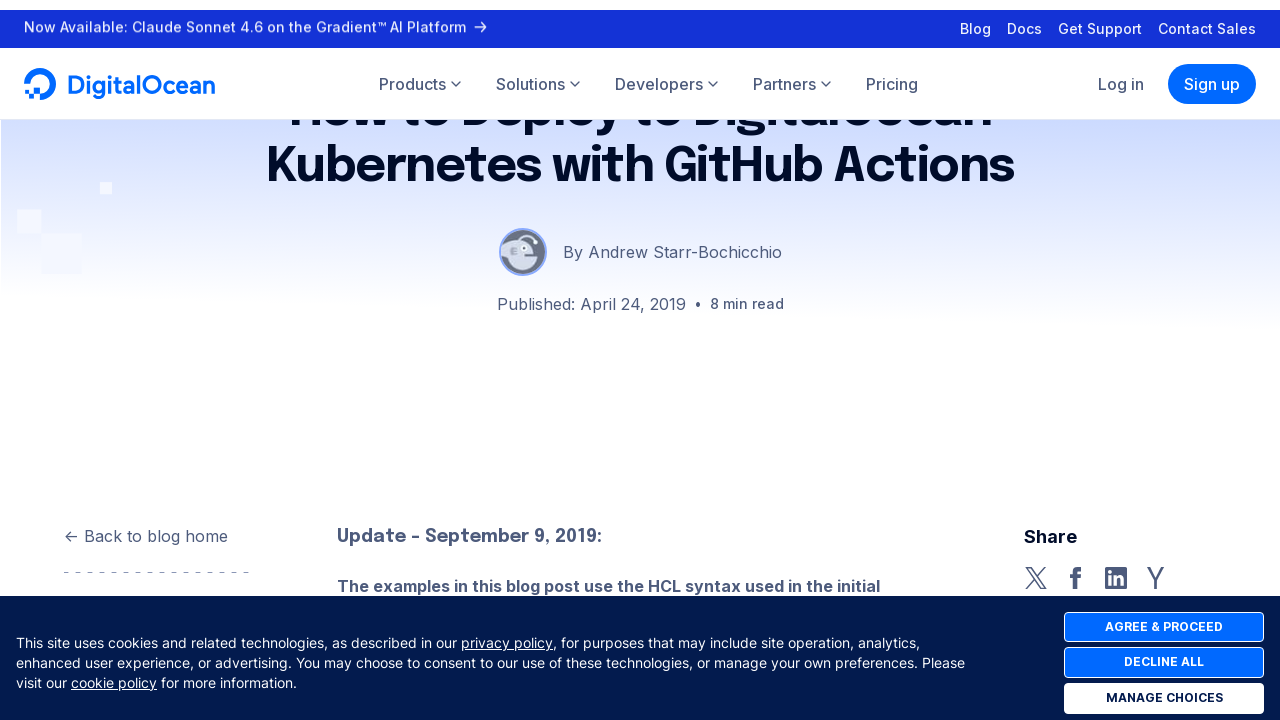

Waited 500ms for content to load
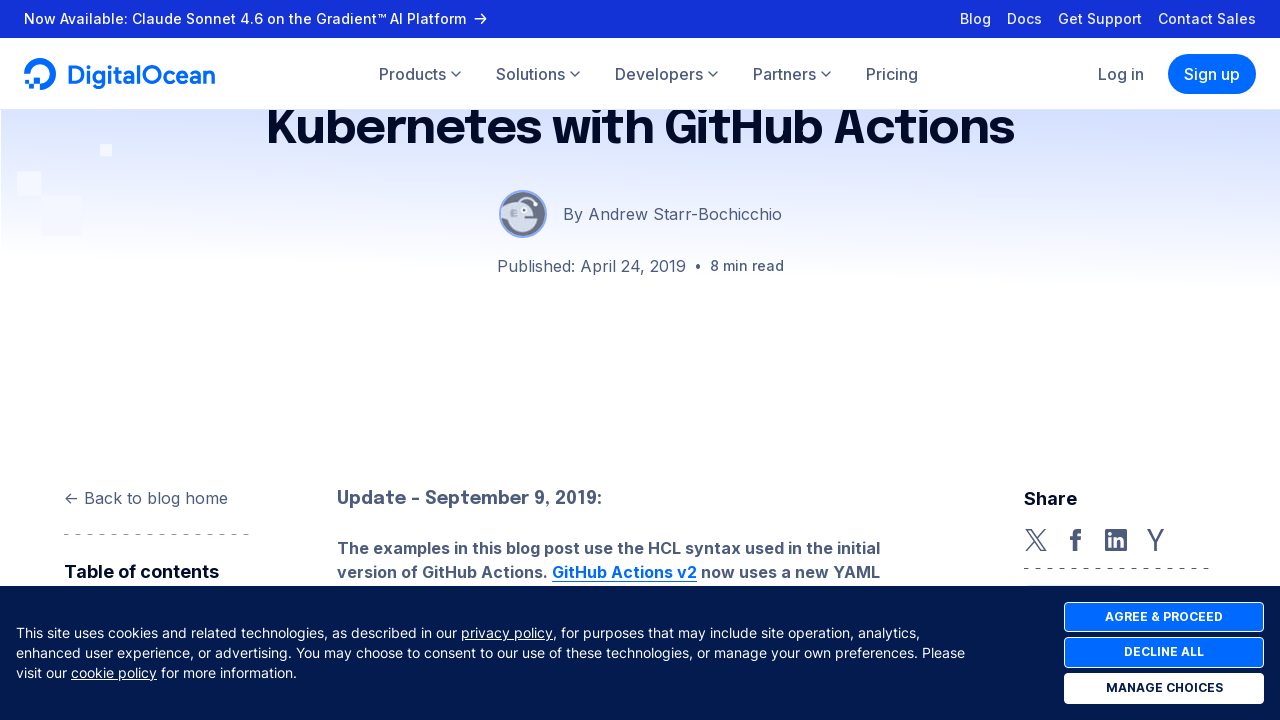

Scrolled down using arrow key (iteration 6/25)
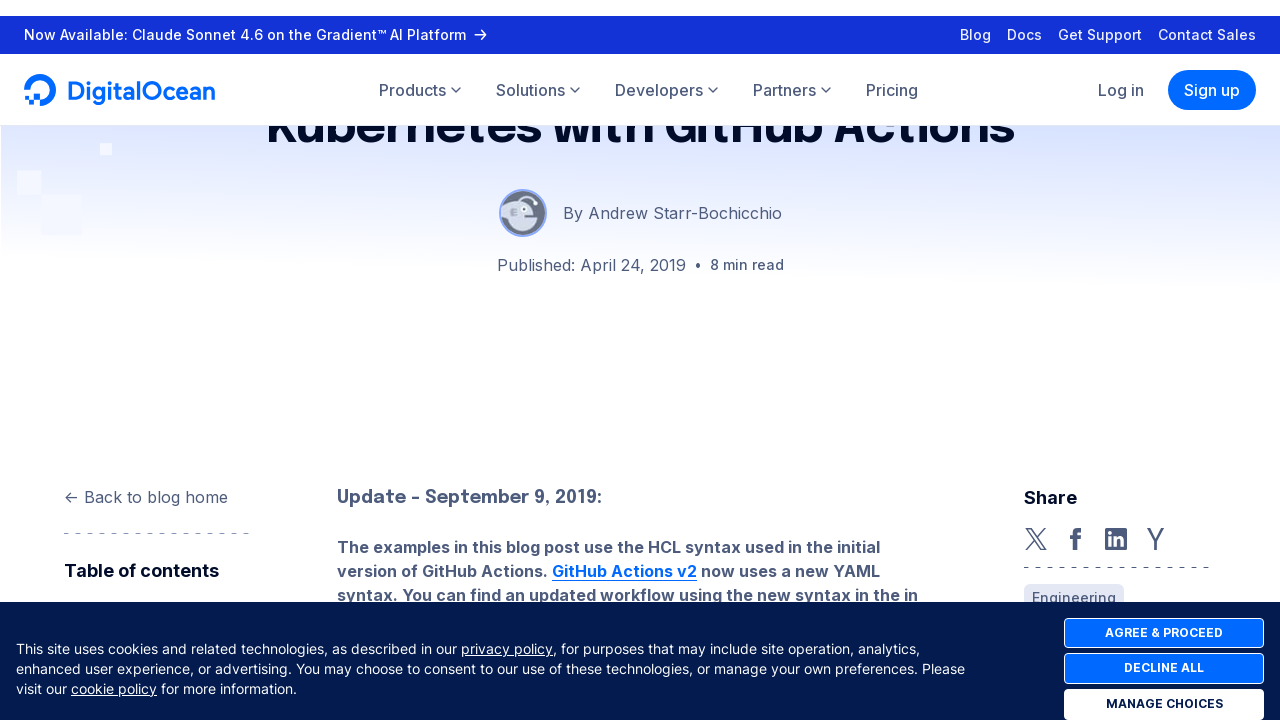

Waited 500ms for content to load
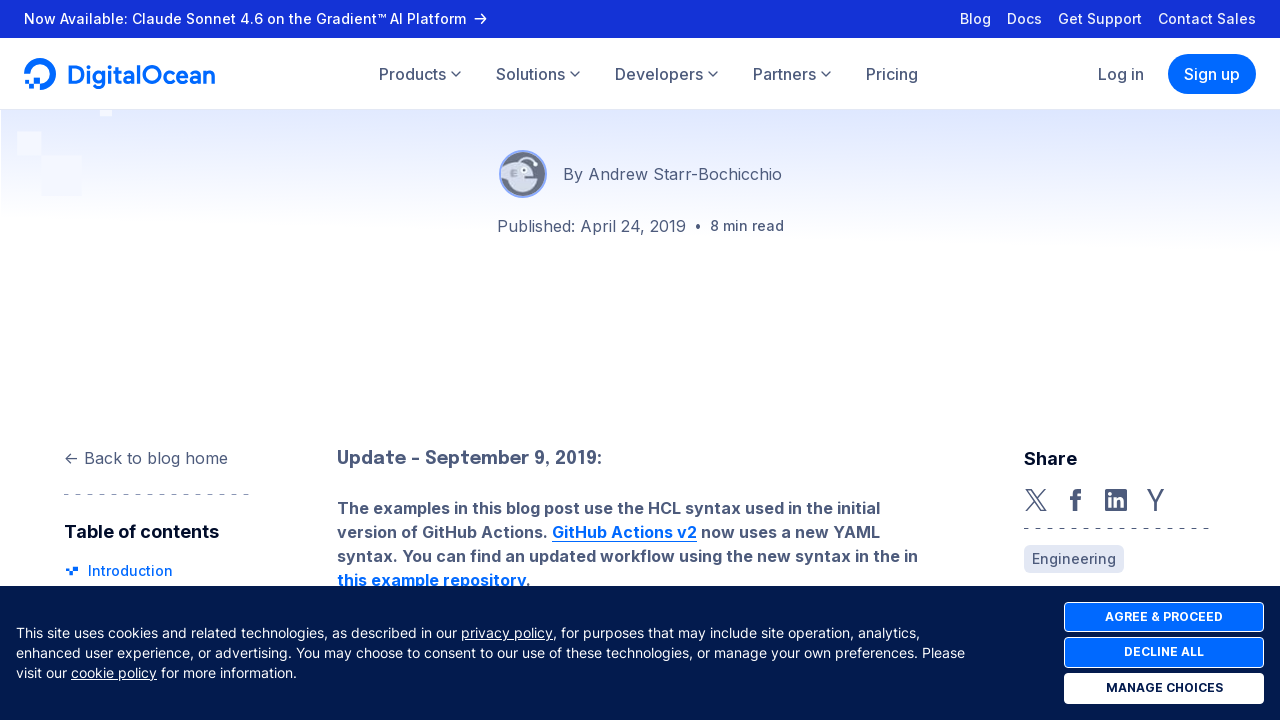

Scrolled down using arrow key (iteration 7/25)
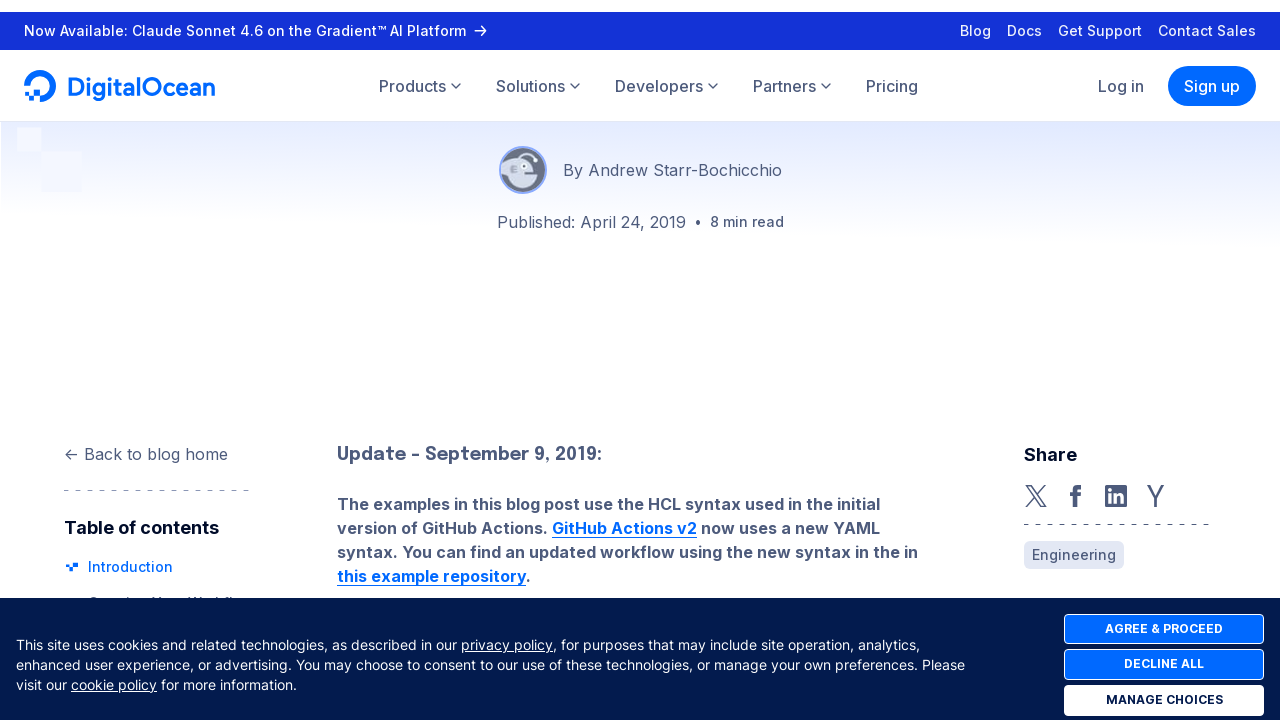

Waited 500ms for content to load
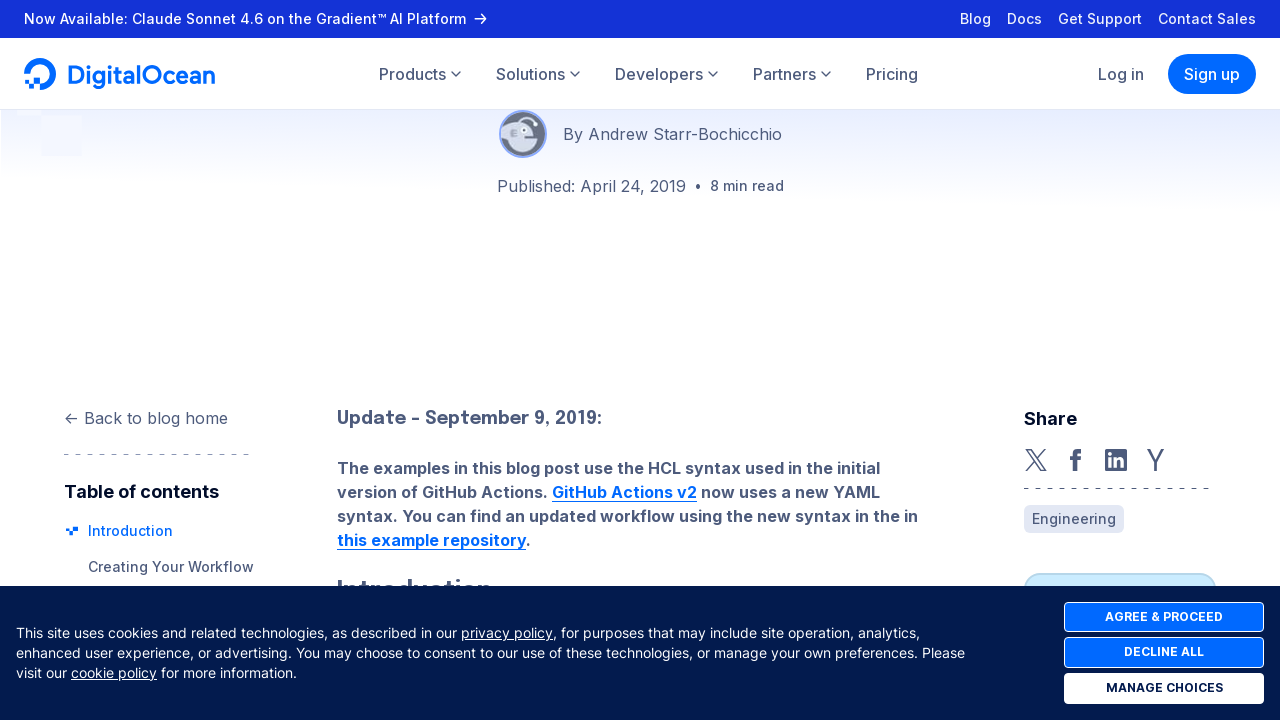

Scrolled down using arrow key (iteration 8/25)
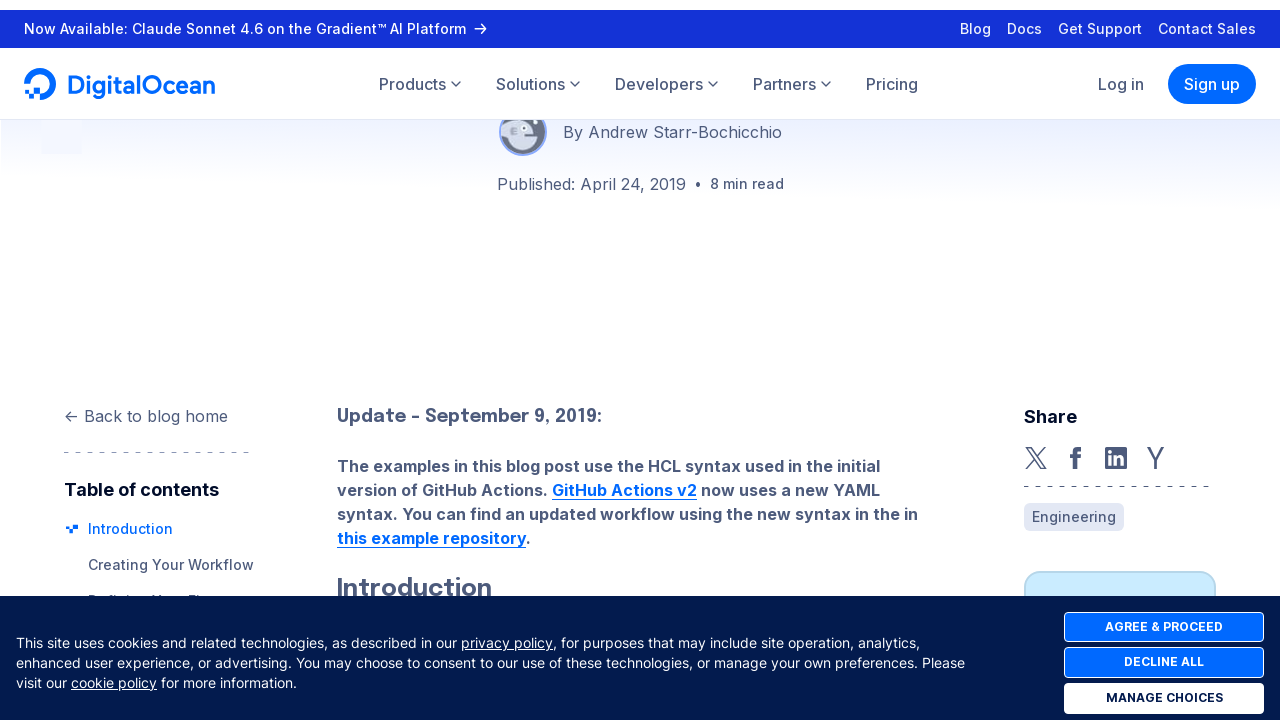

Waited 500ms for content to load
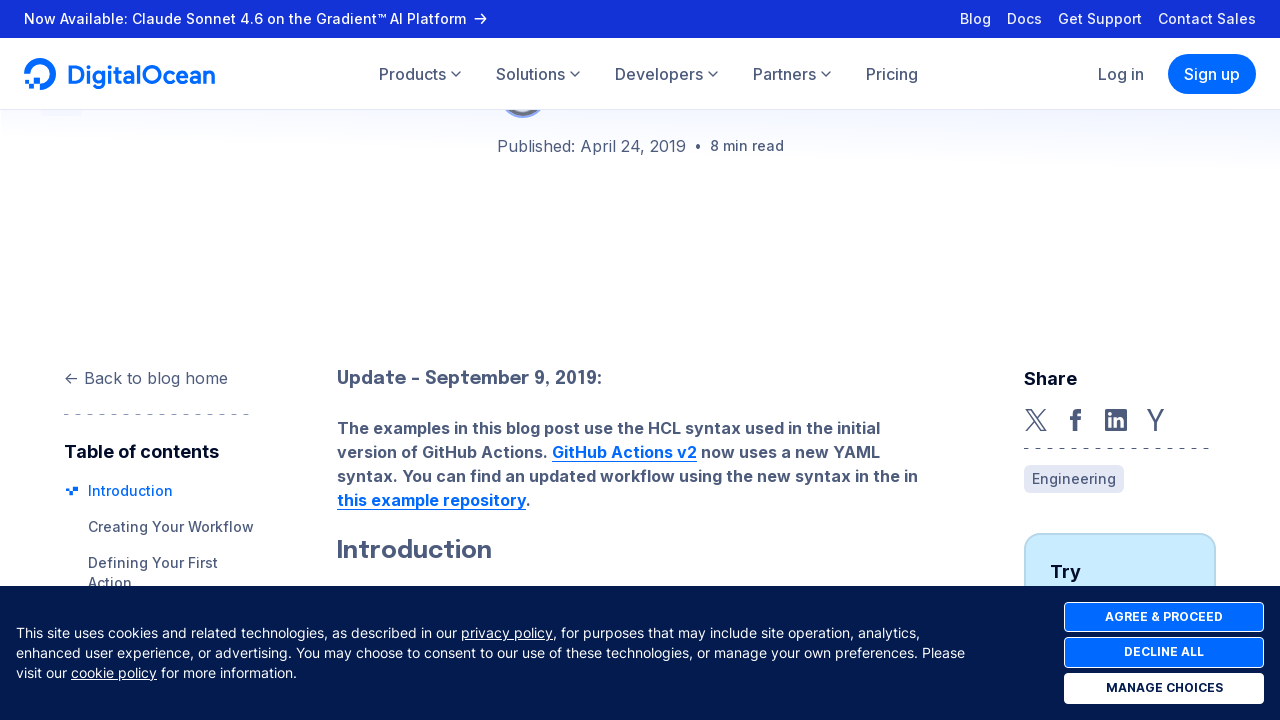

Scrolled down using arrow key (iteration 9/25)
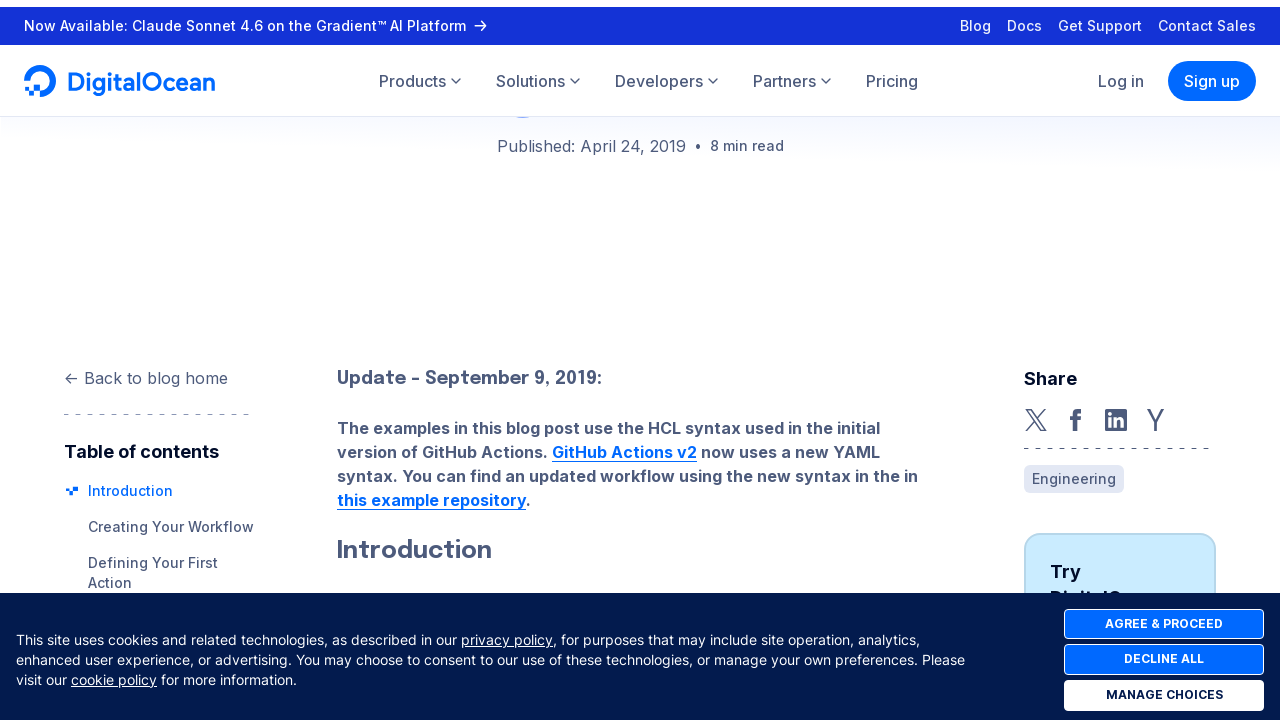

Waited 500ms for content to load
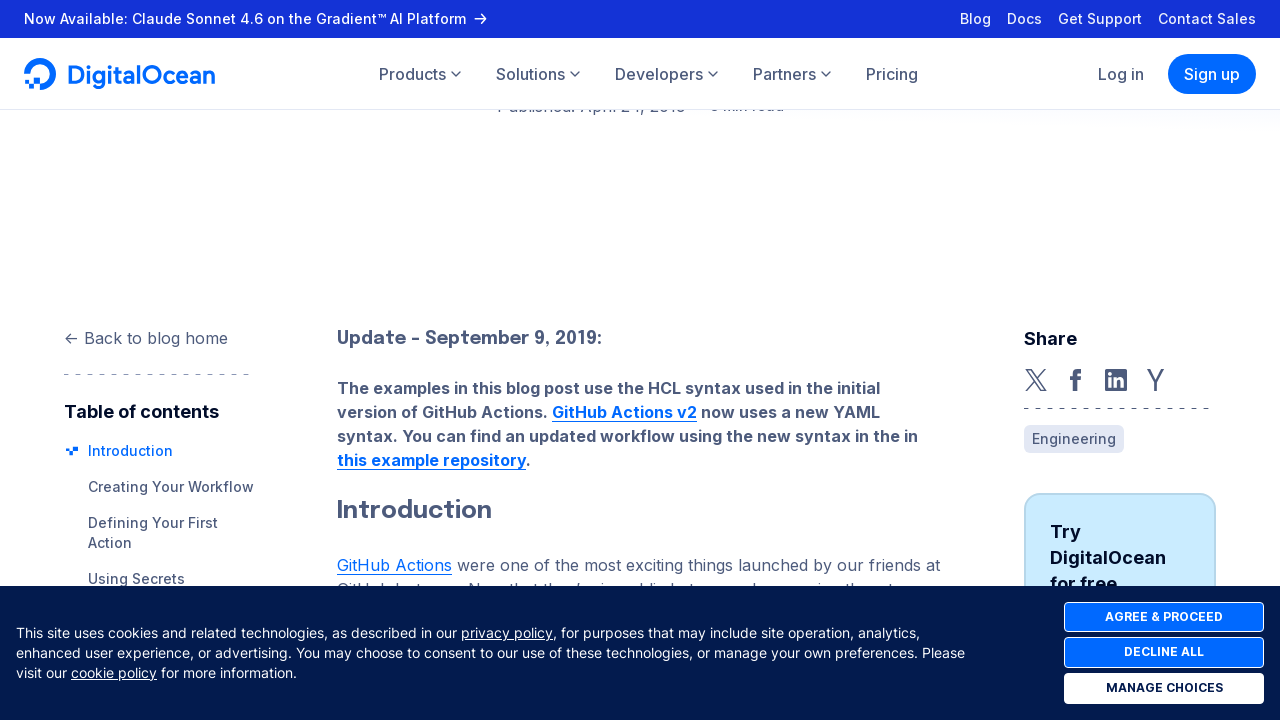

Scrolled down using arrow key (iteration 10/25)
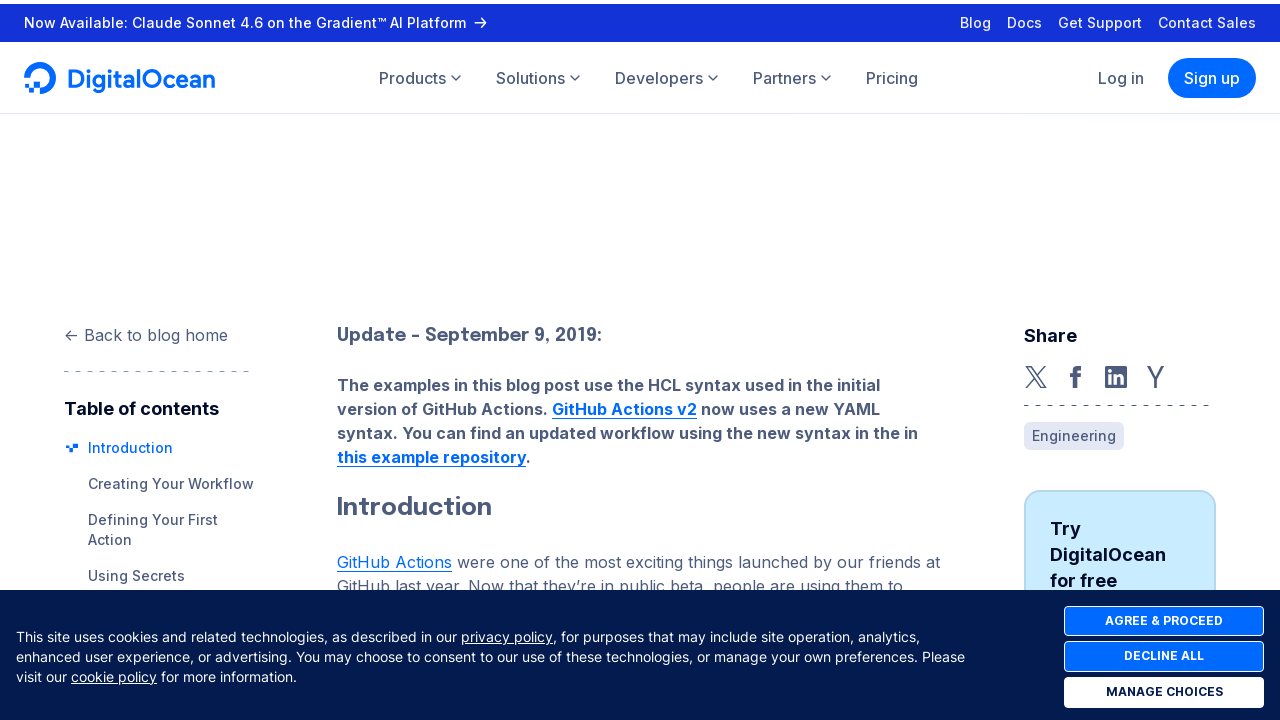

Waited 500ms for content to load
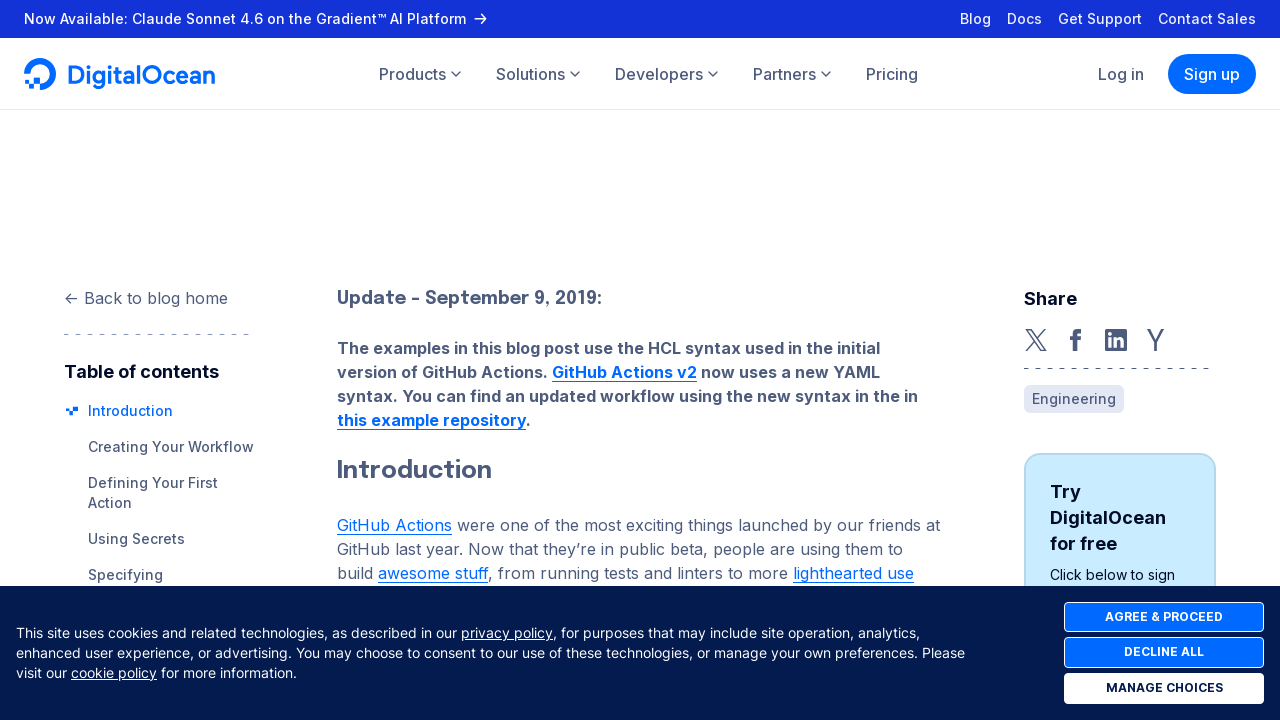

Scrolled down using arrow key (iteration 11/25)
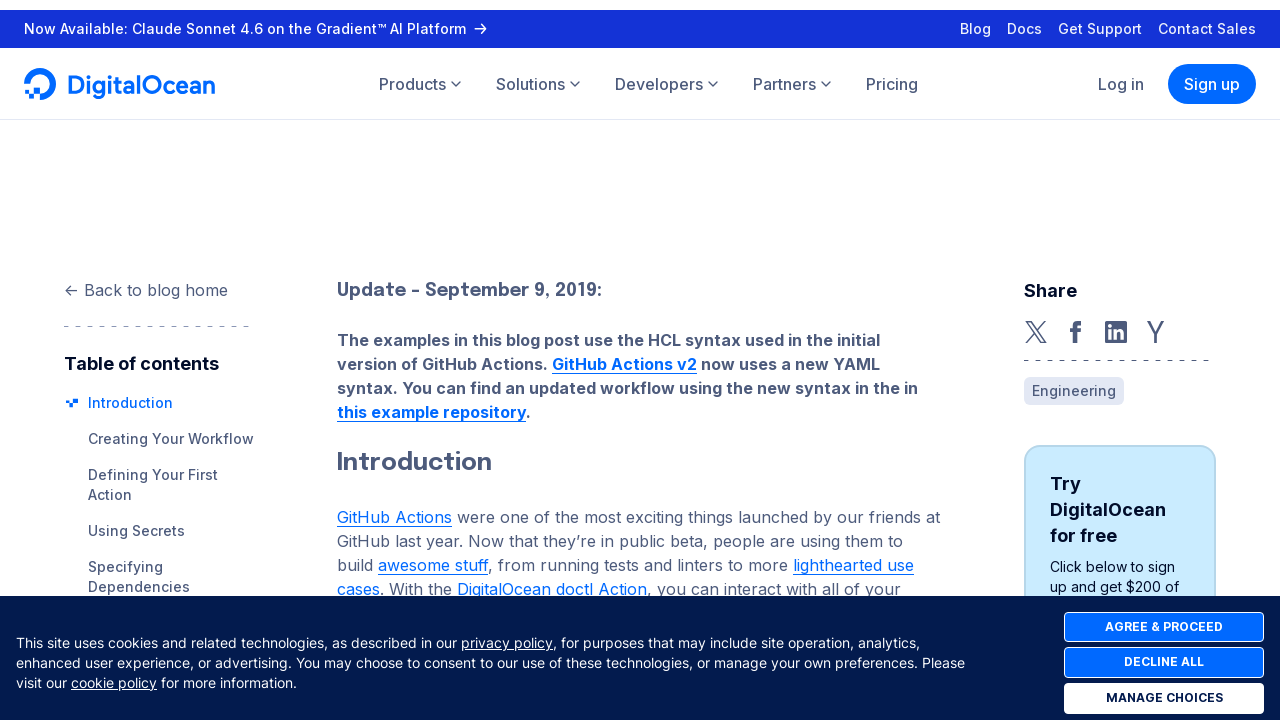

Waited 500ms for content to load
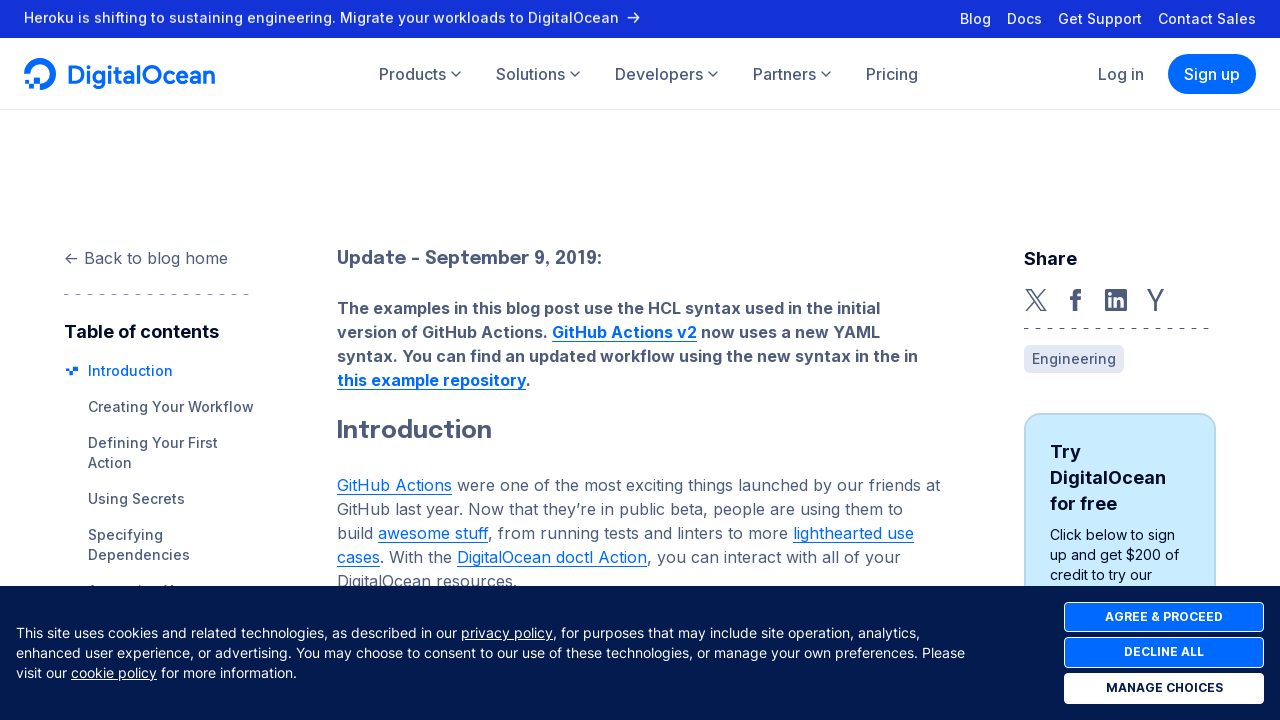

Scrolled down using arrow key (iteration 12/25)
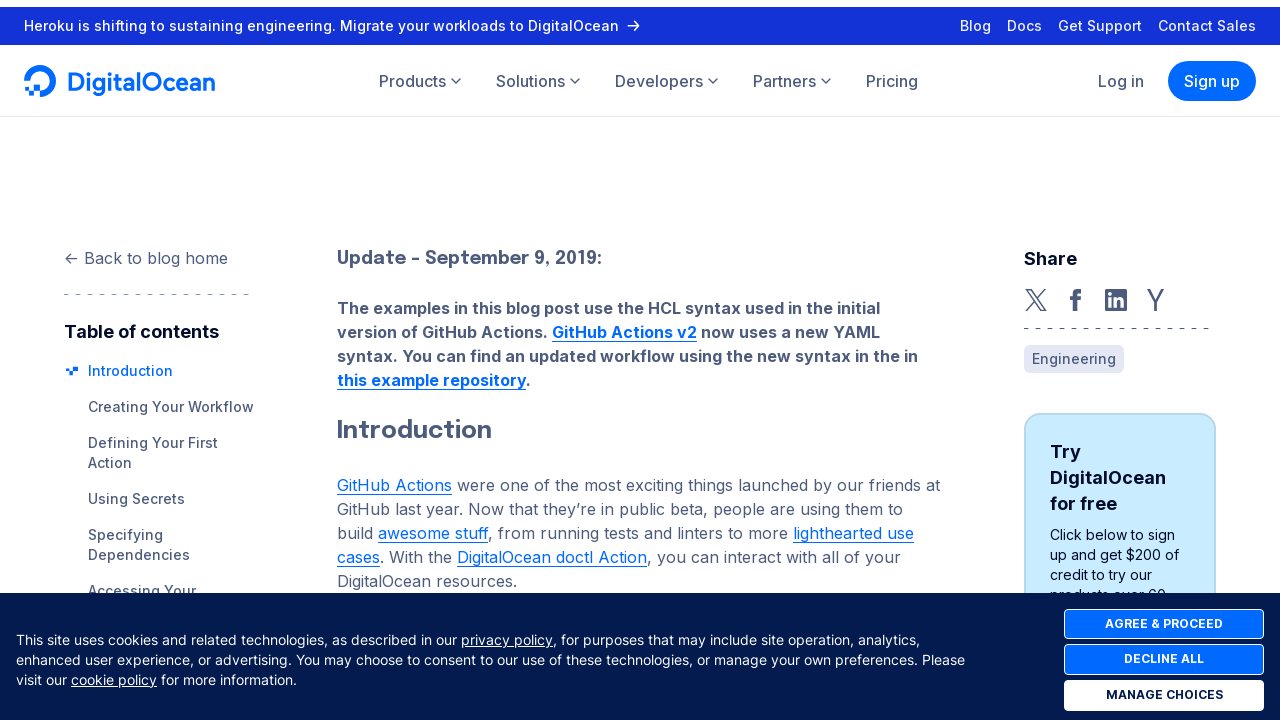

Waited 500ms for content to load
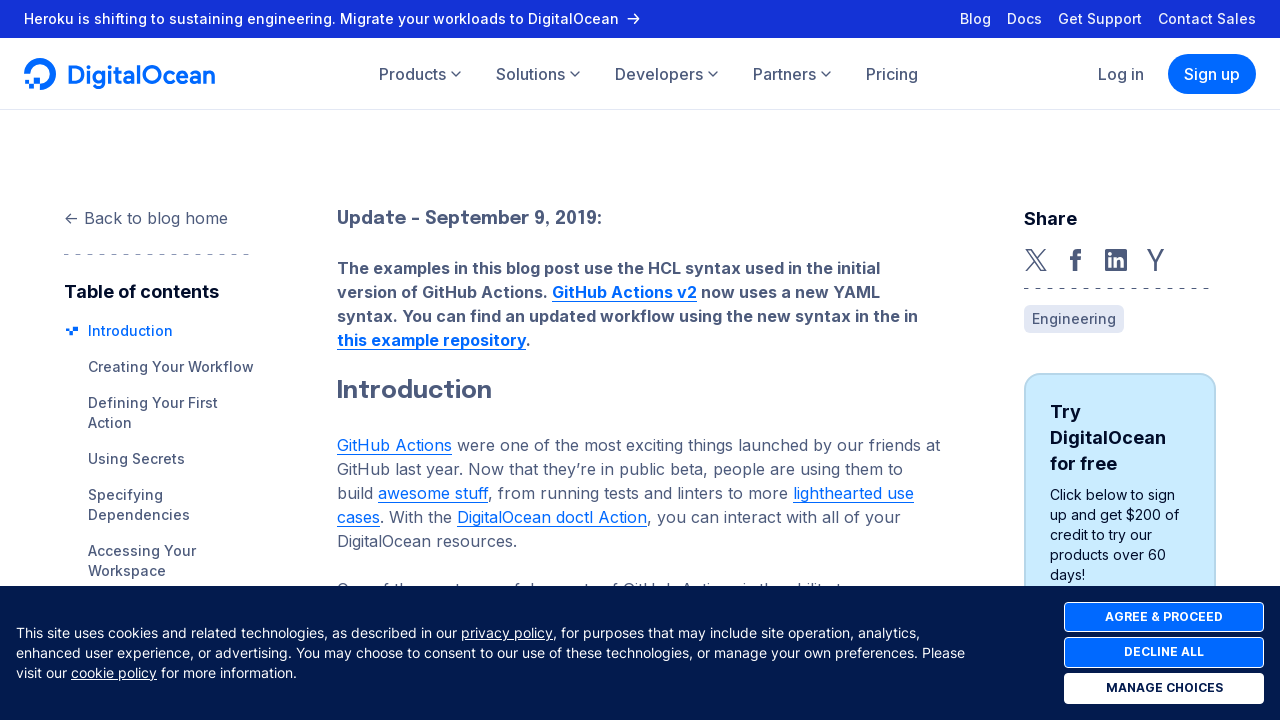

Scrolled down using arrow key (iteration 13/25)
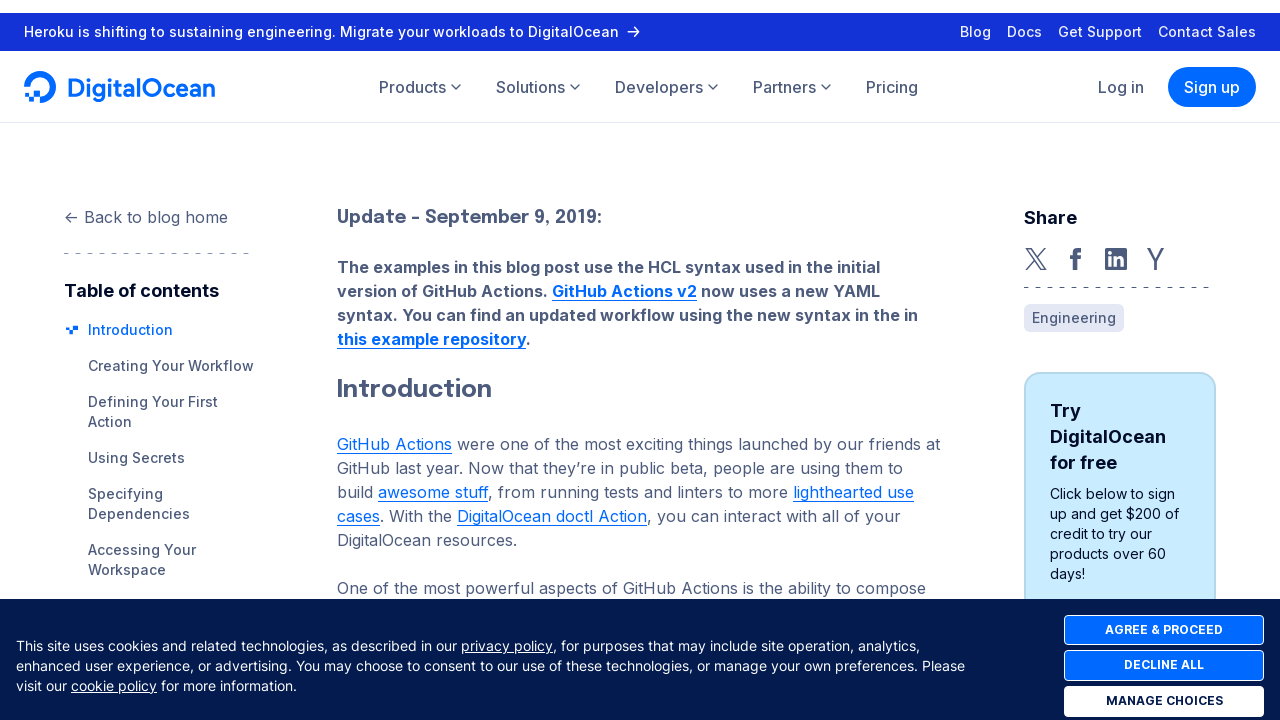

Waited 500ms for content to load
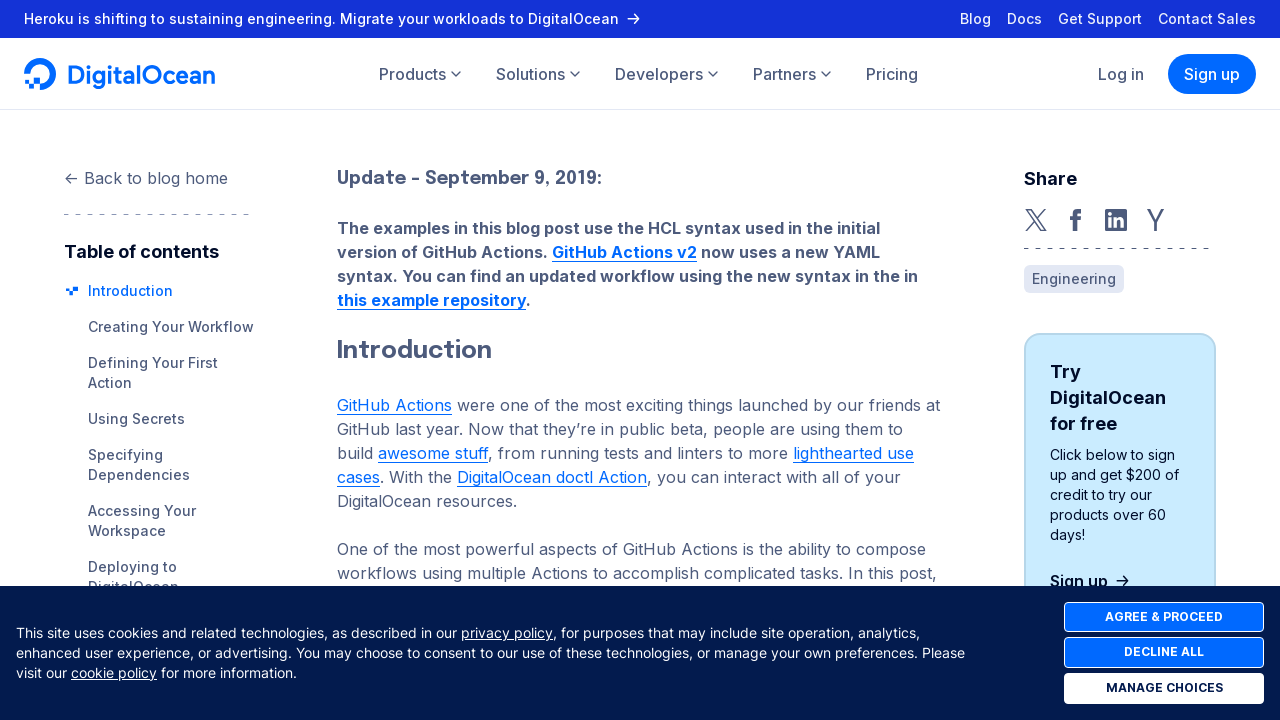

Scrolled down using arrow key (iteration 14/25)
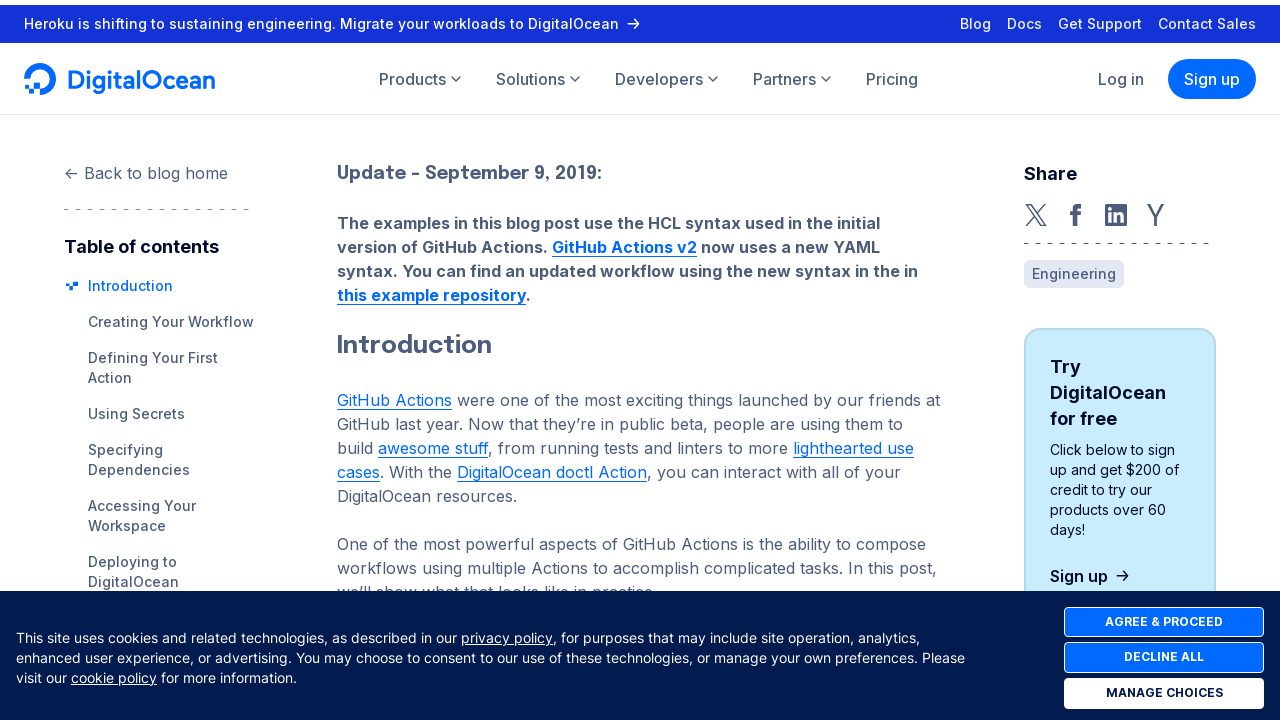

Waited 500ms for content to load
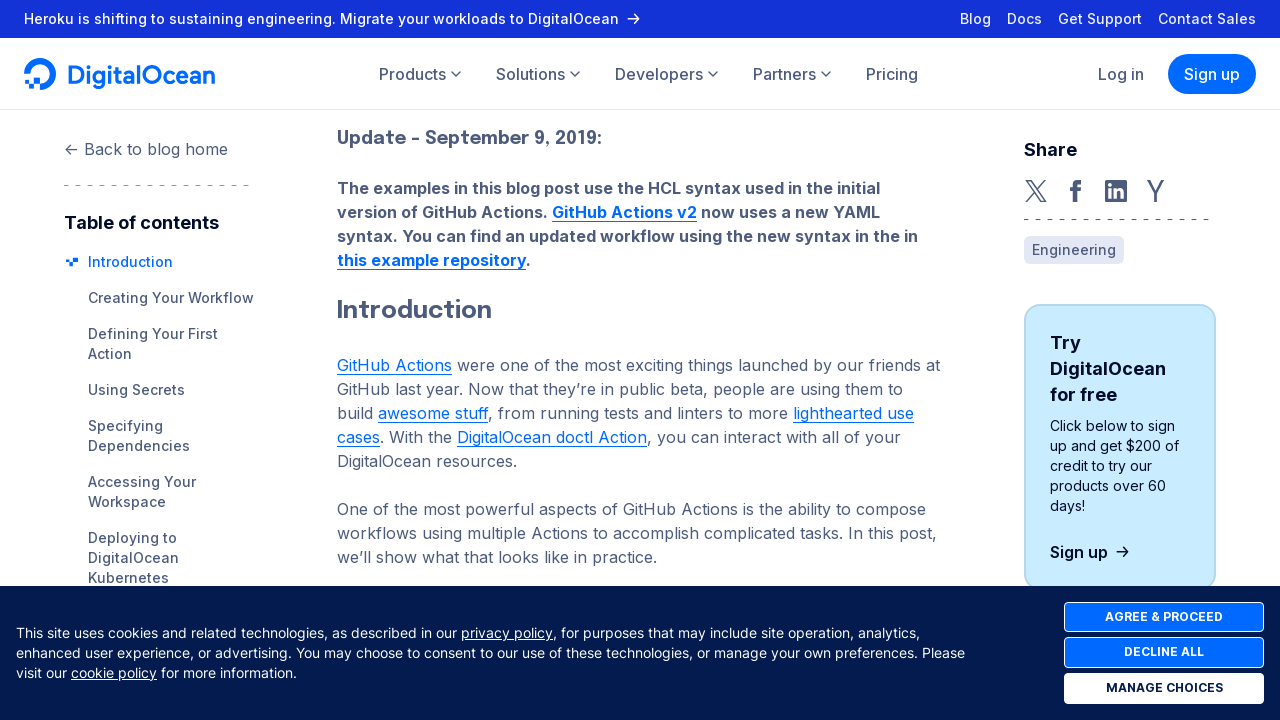

Scrolled down using arrow key (iteration 15/25)
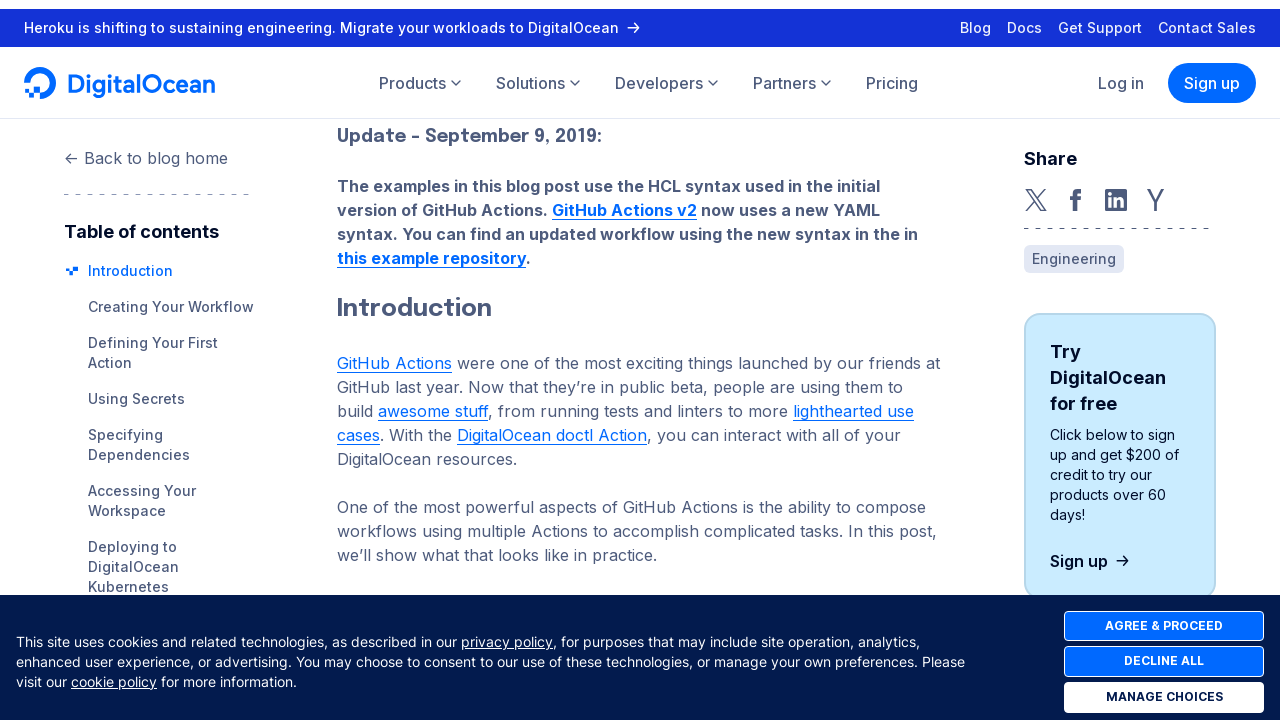

Waited 500ms for content to load
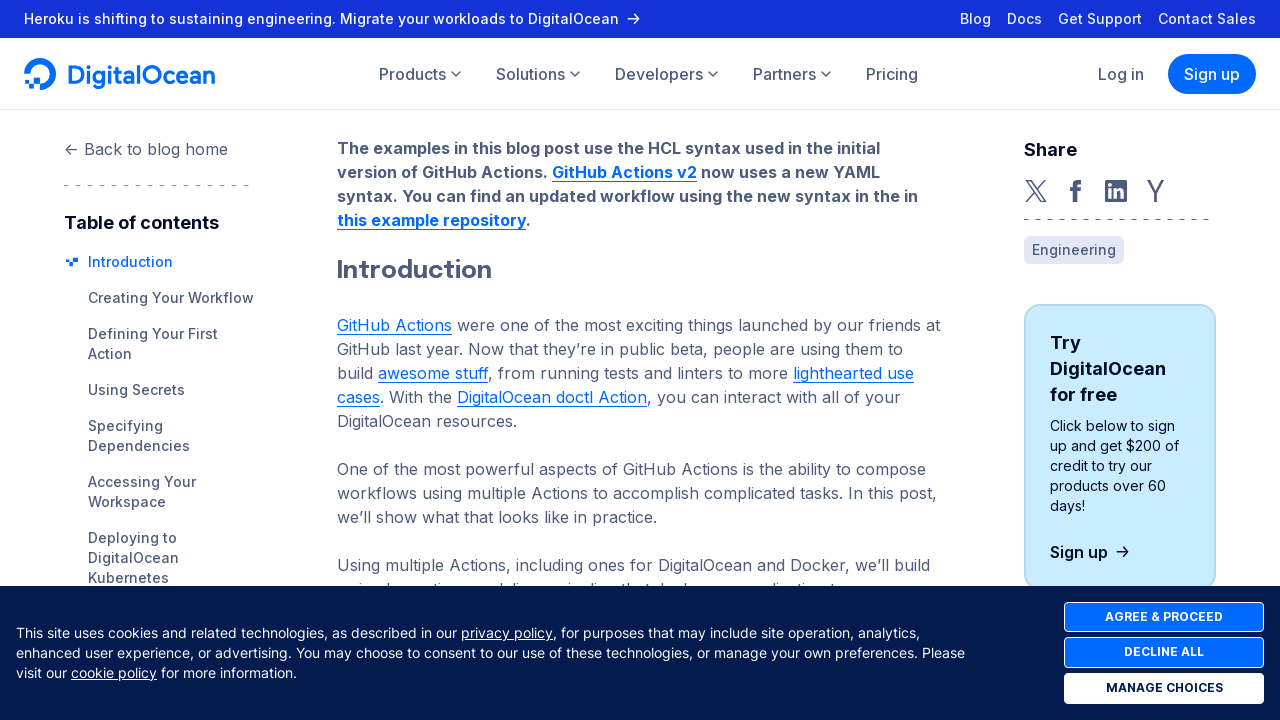

Scrolled down using arrow key (iteration 16/25)
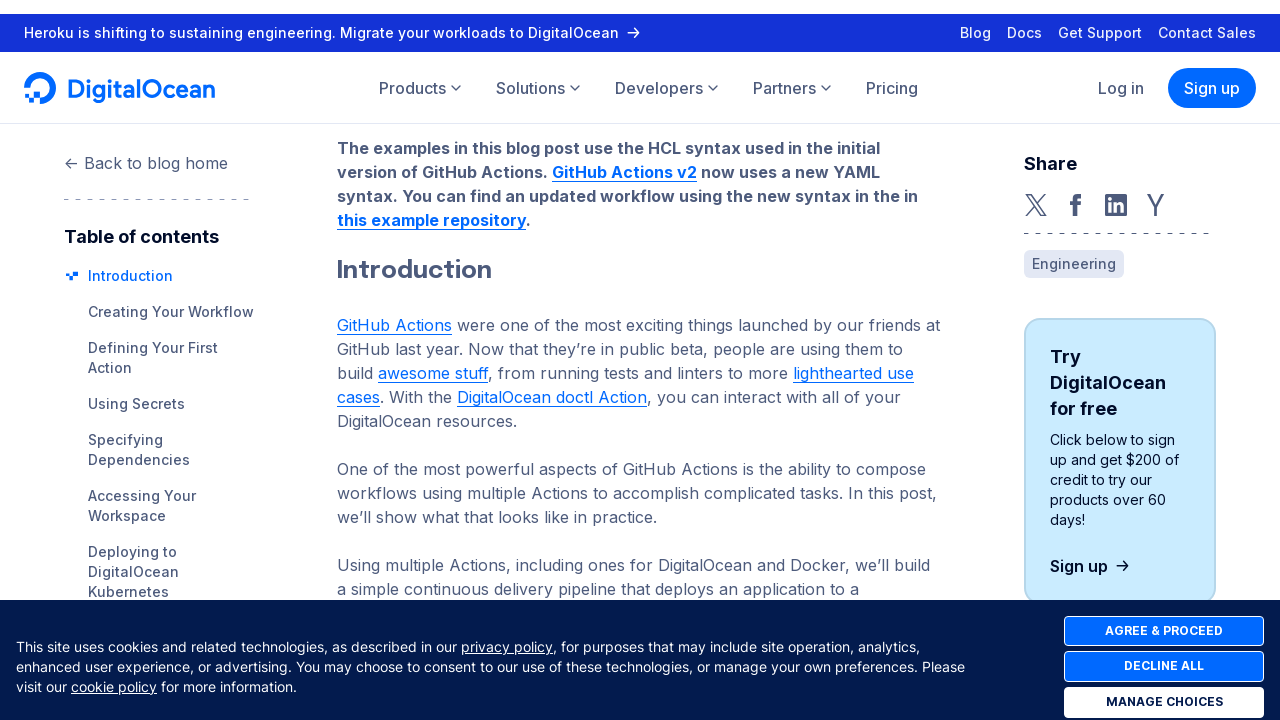

Waited 500ms for content to load
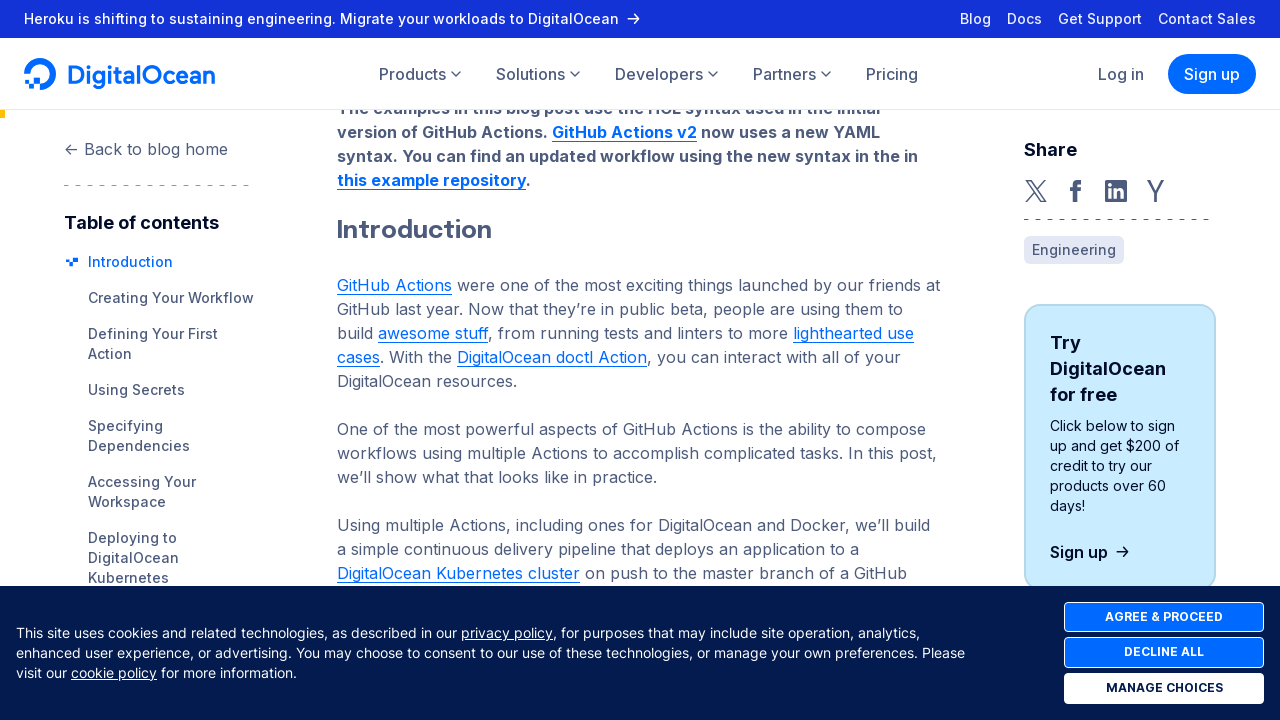

Scrolled down using arrow key (iteration 17/25)
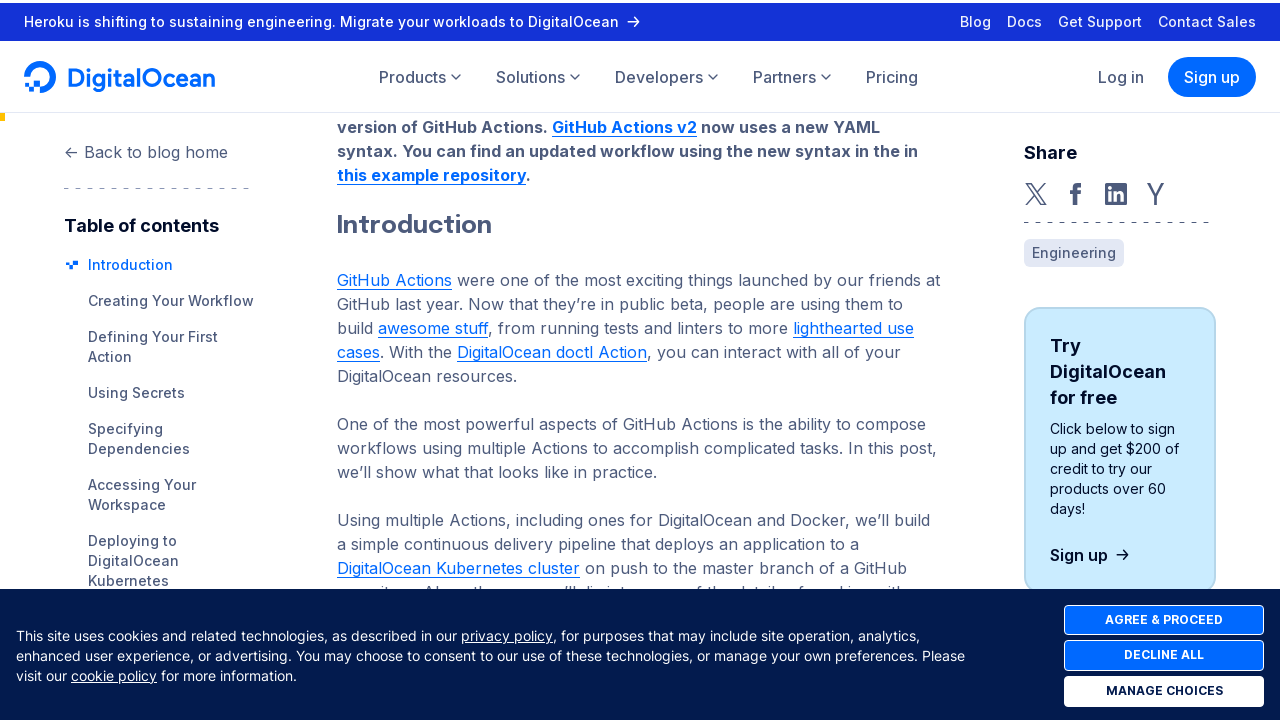

Waited 500ms for content to load
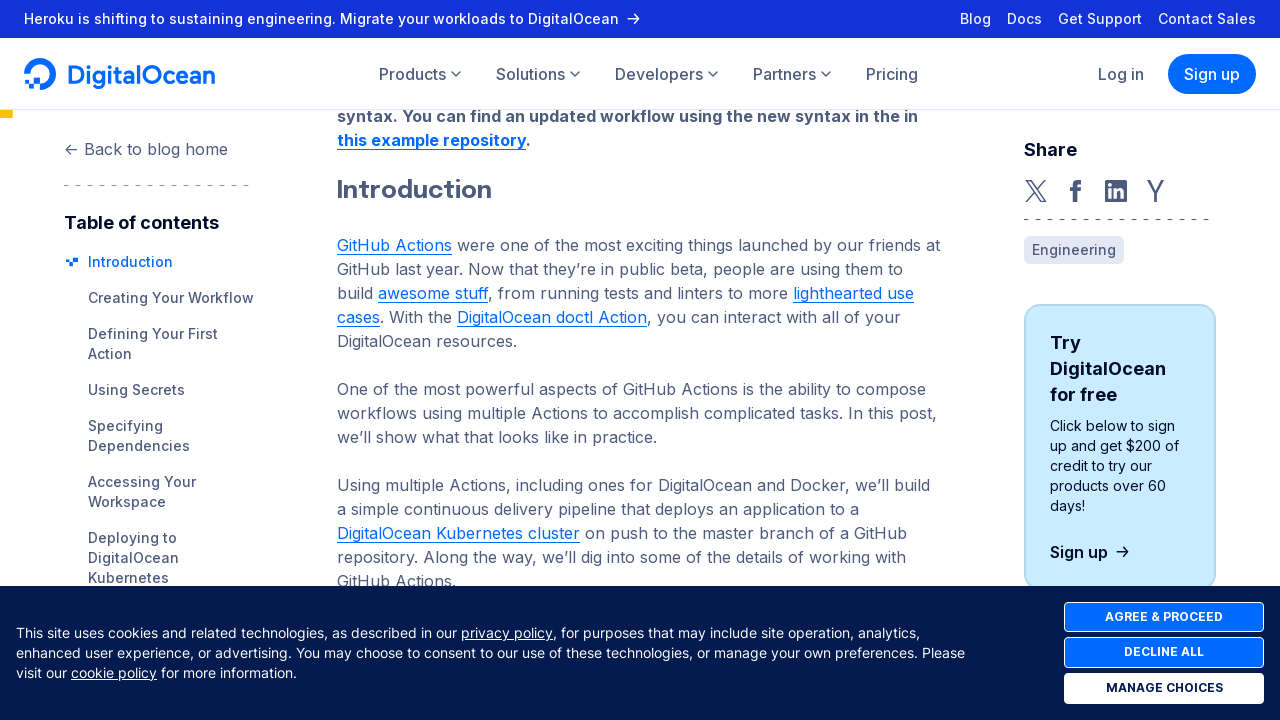

Scrolled down using arrow key (iteration 18/25)
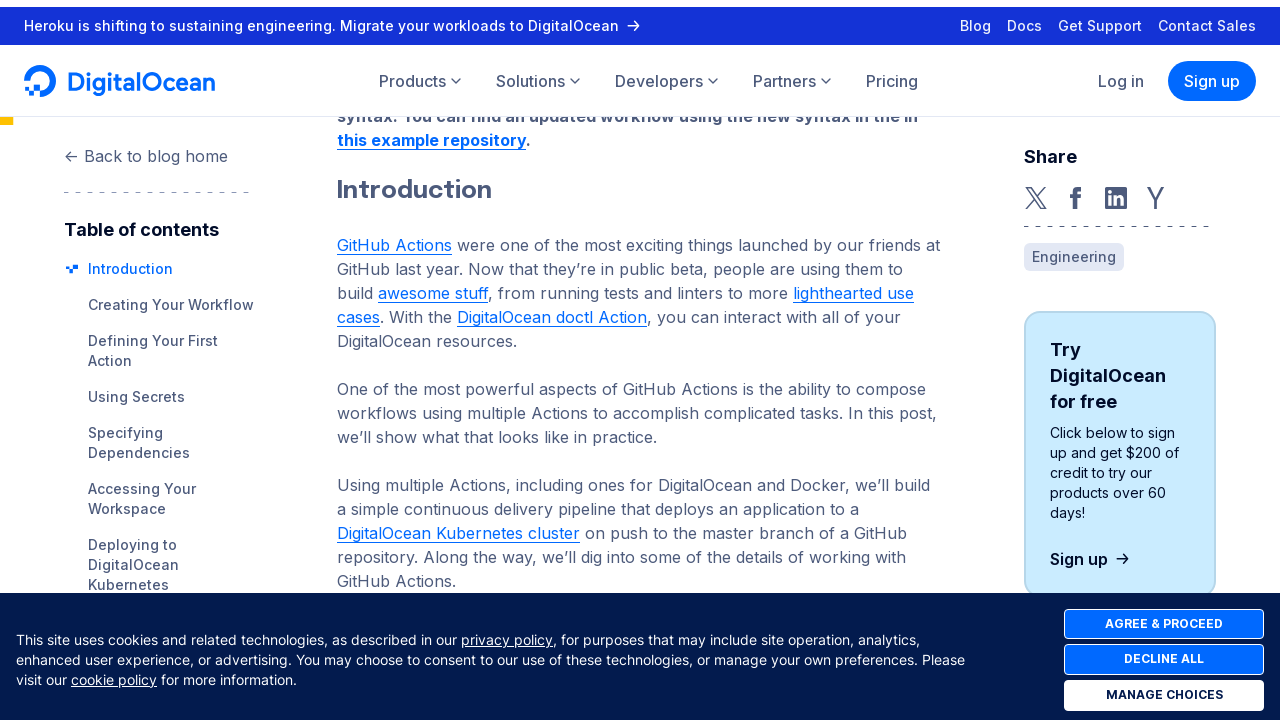

Waited 500ms for content to load
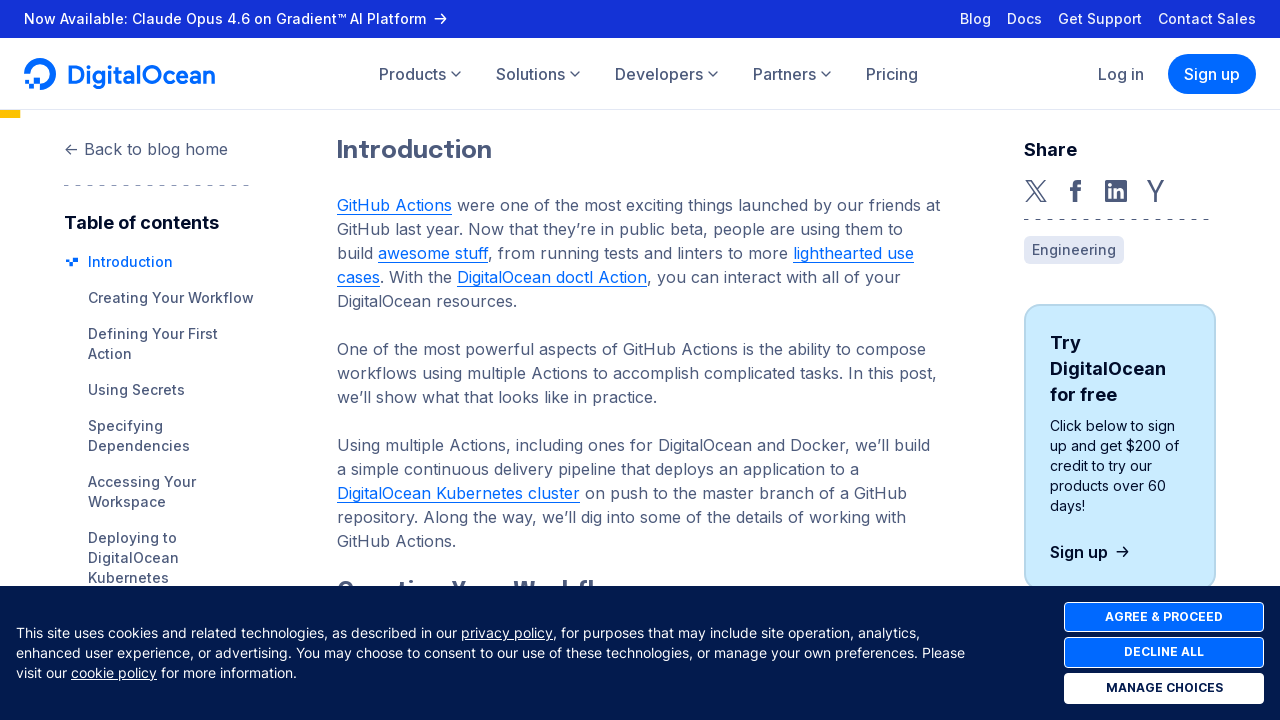

Scrolled down using arrow key (iteration 19/25)
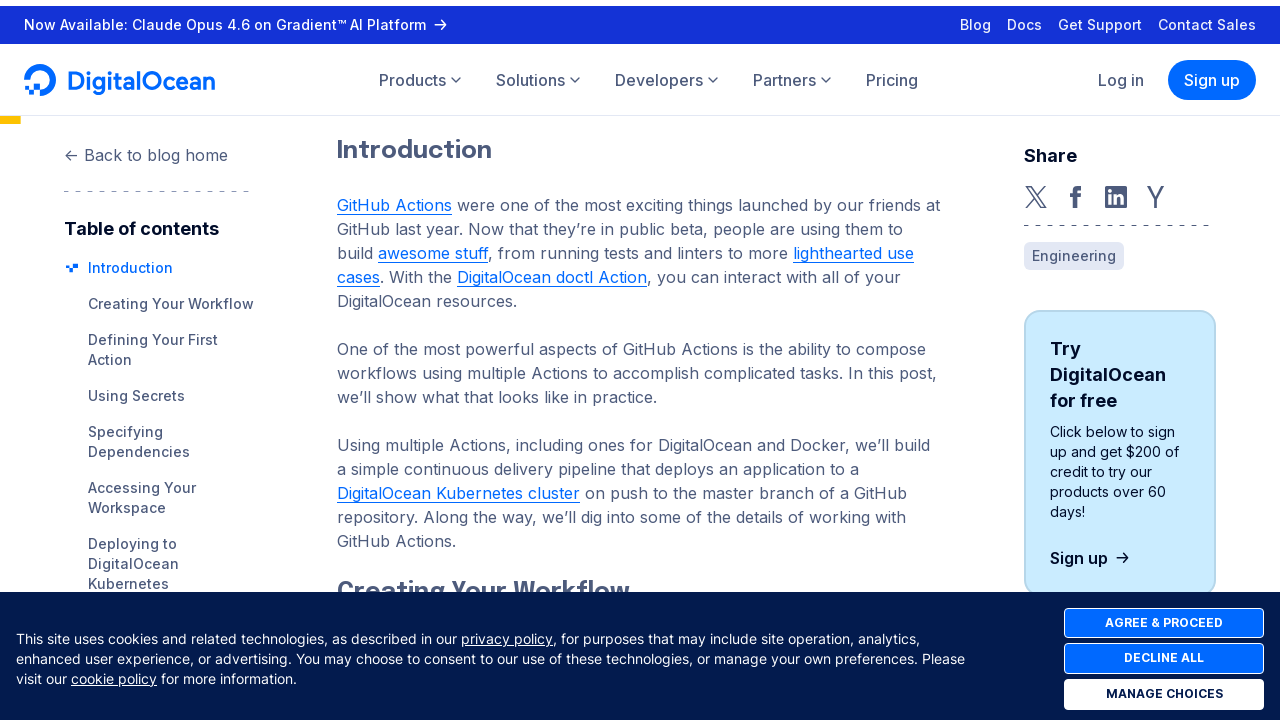

Waited 500ms for content to load
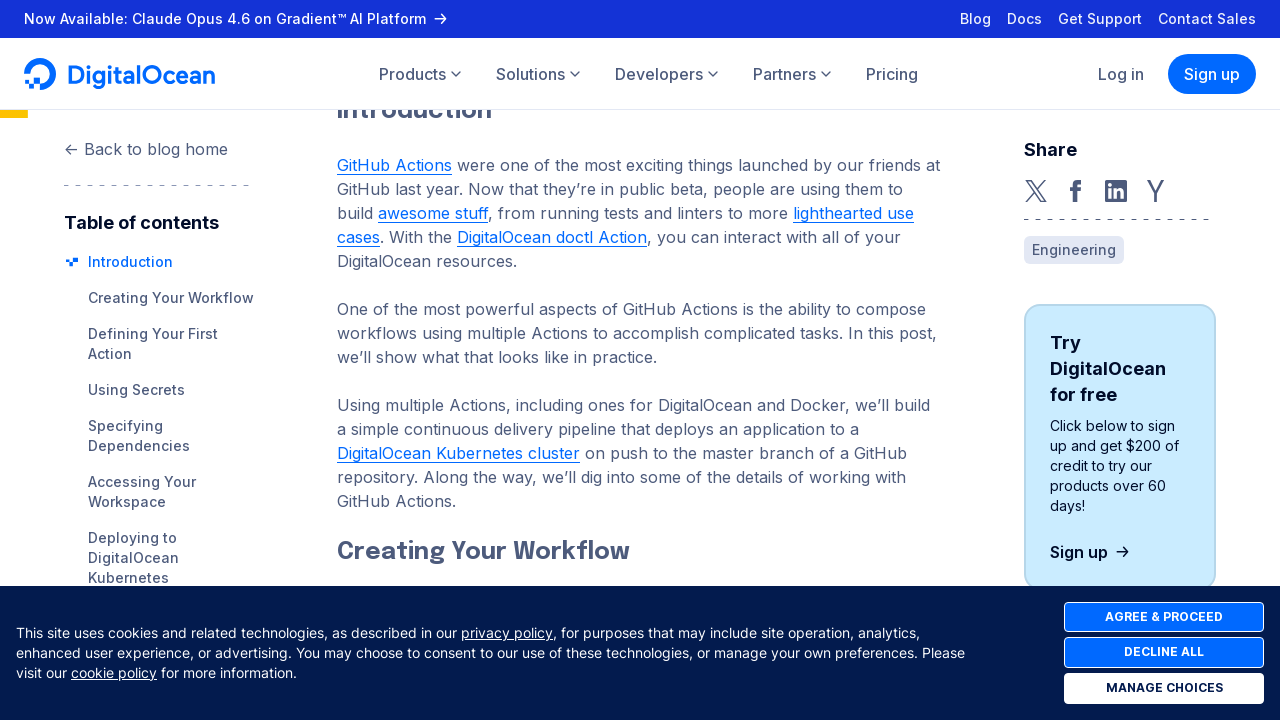

Scrolled down using arrow key (iteration 20/25)
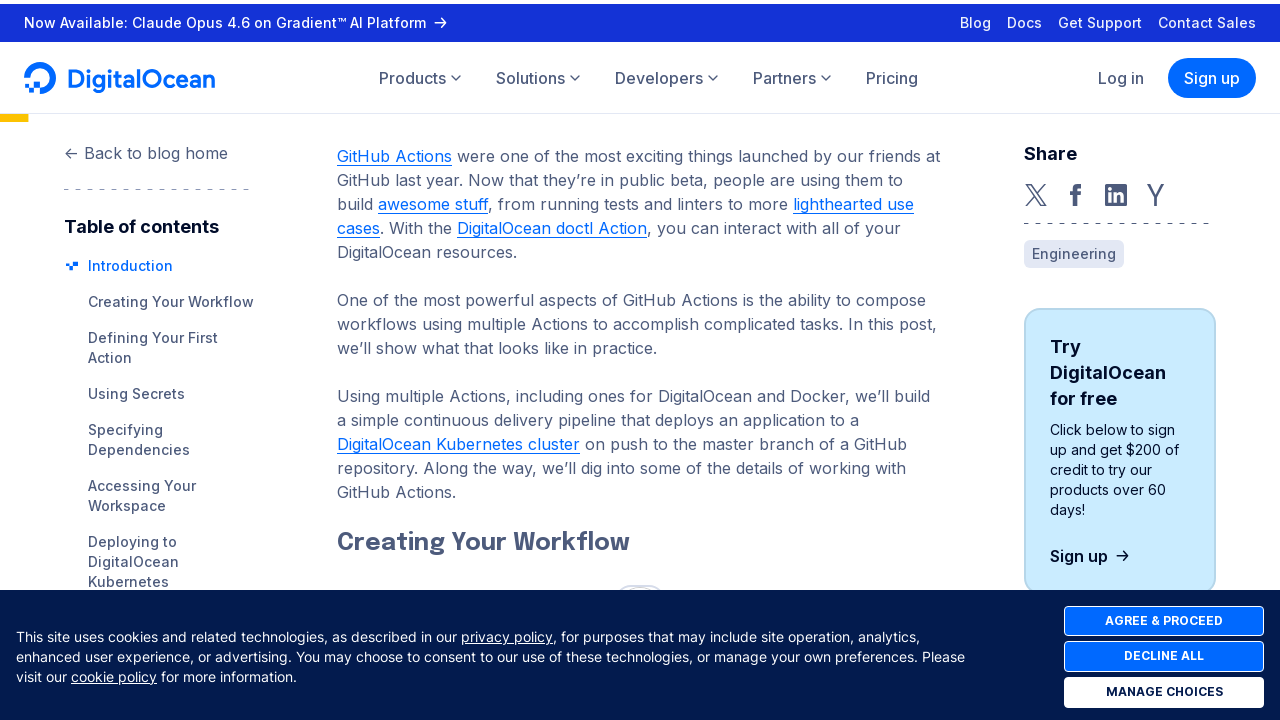

Waited 500ms for content to load
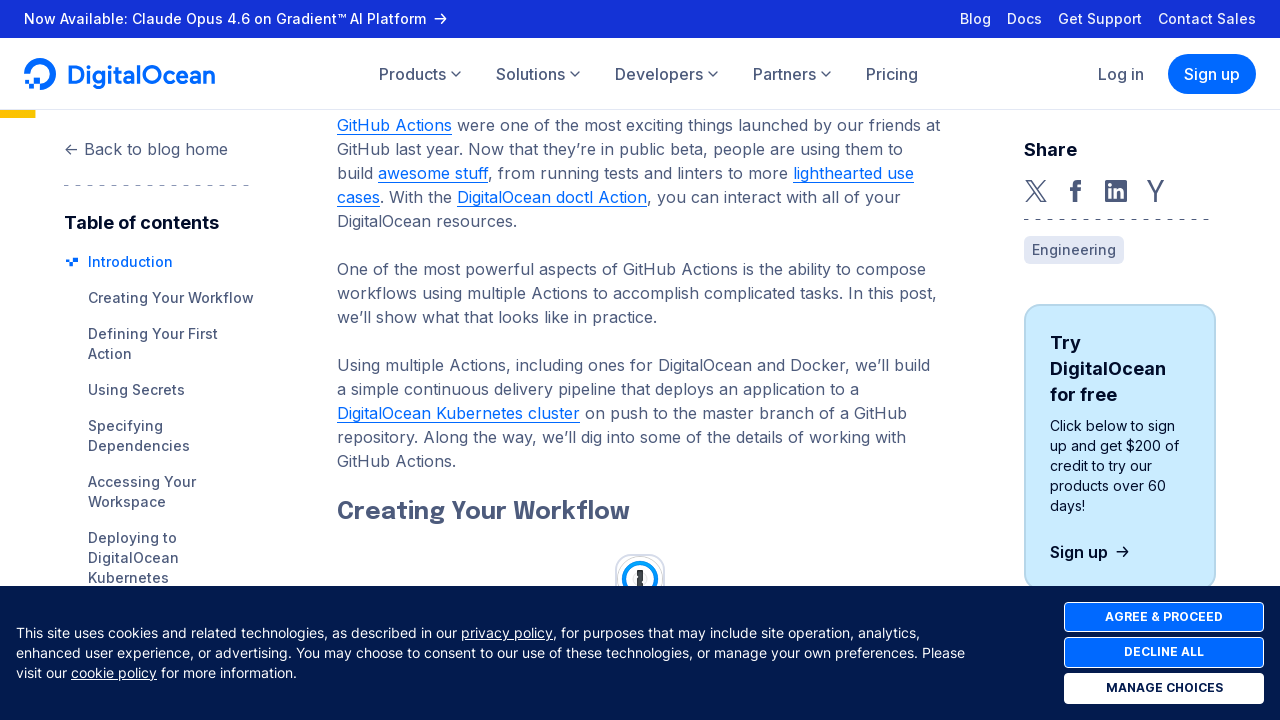

Scrolled down using arrow key (iteration 21/25)
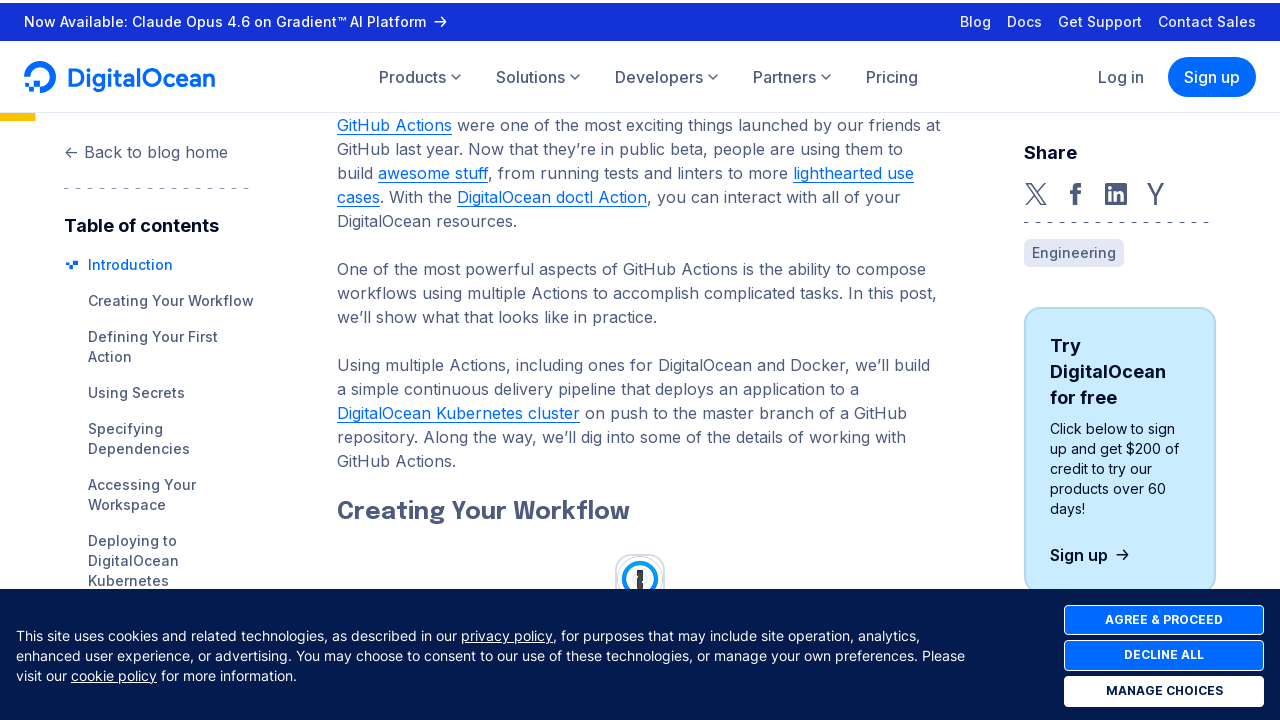

Waited 500ms for content to load
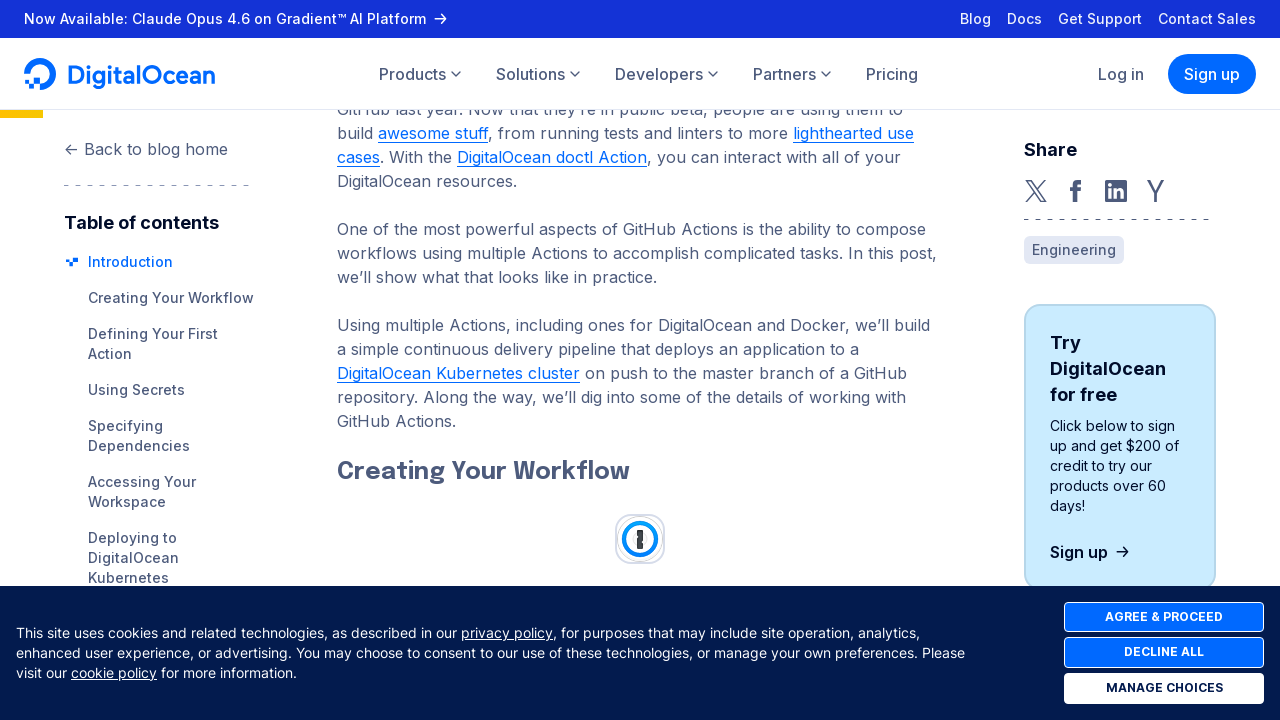

Scrolled down using arrow key (iteration 22/25)
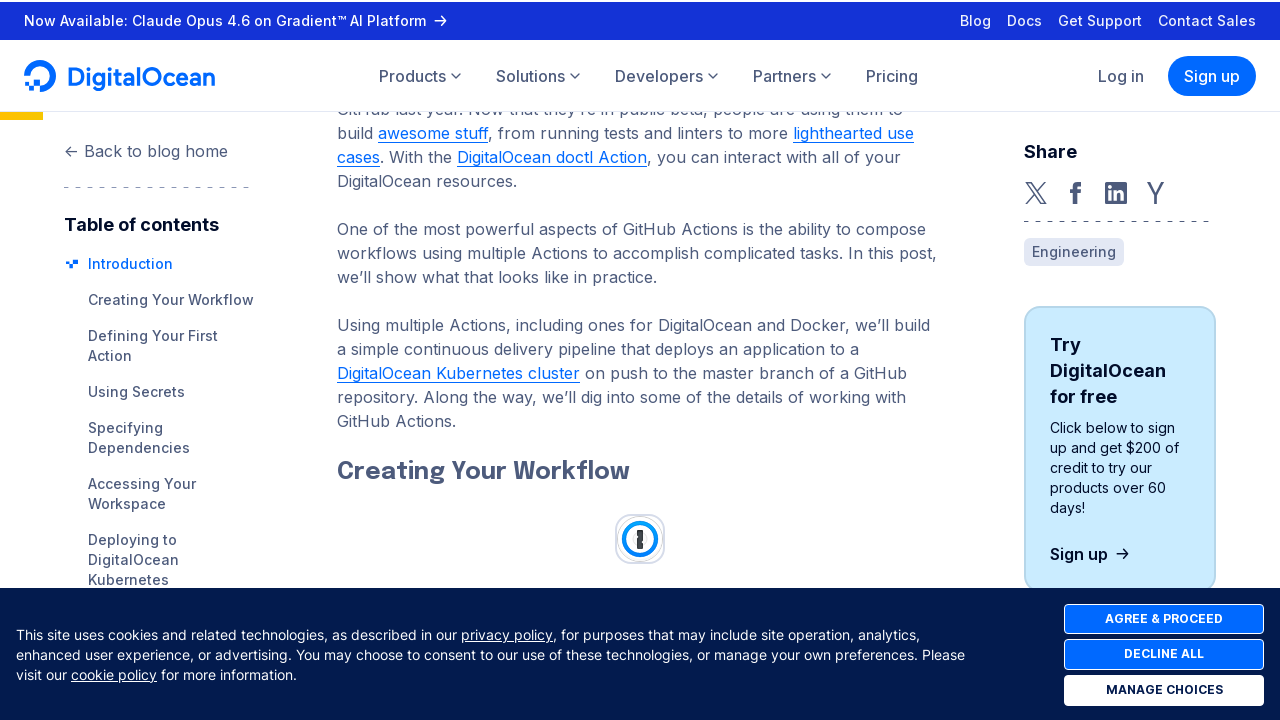

Waited 500ms for content to load
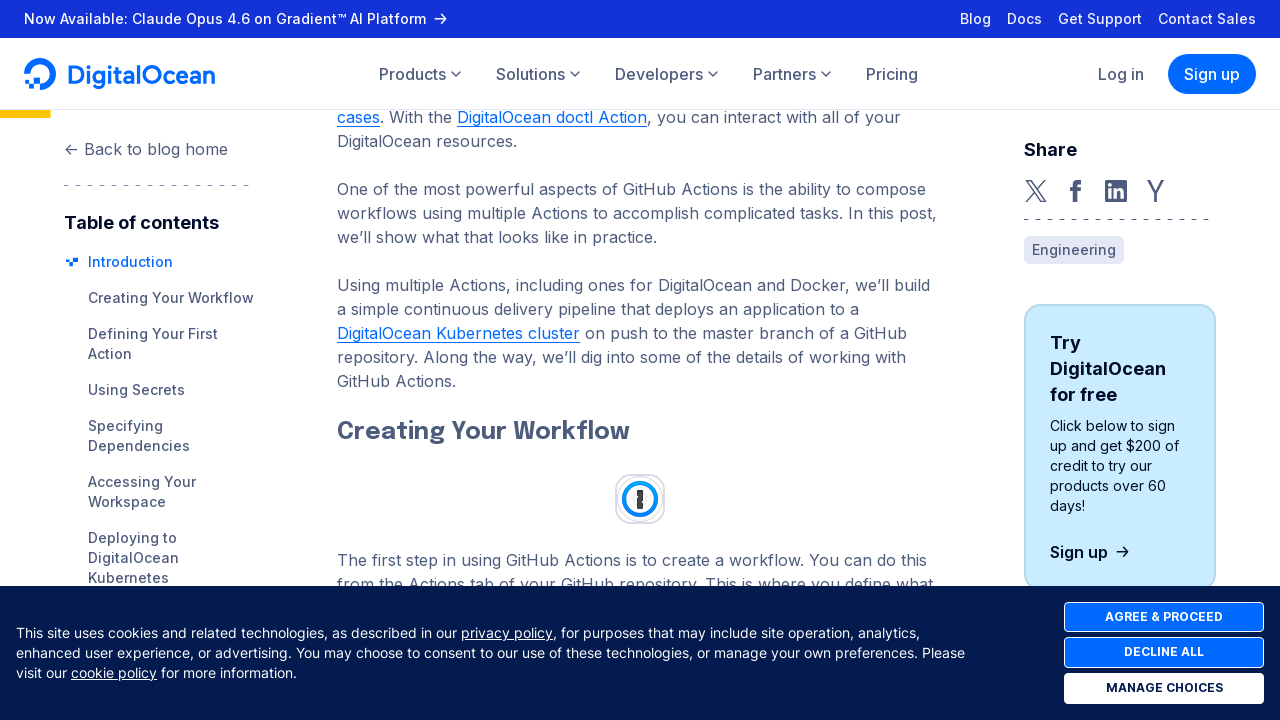

Scrolled down using arrow key (iteration 23/25)
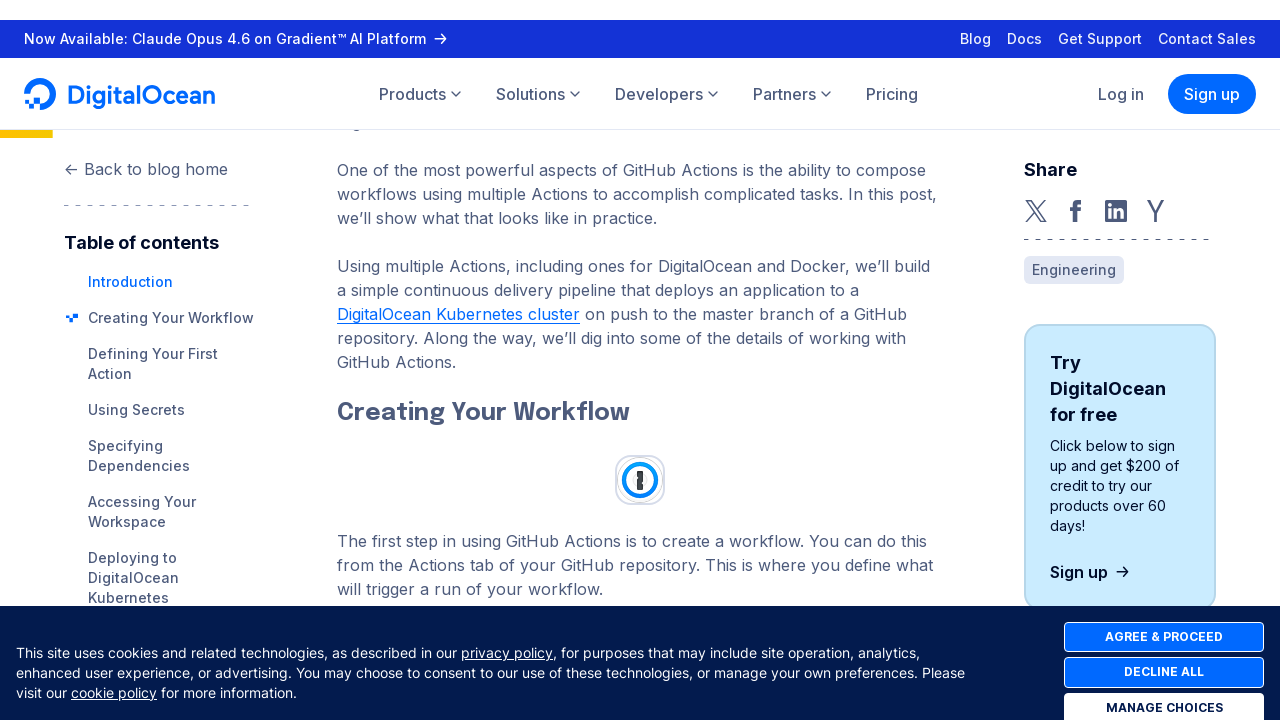

Waited 500ms for content to load
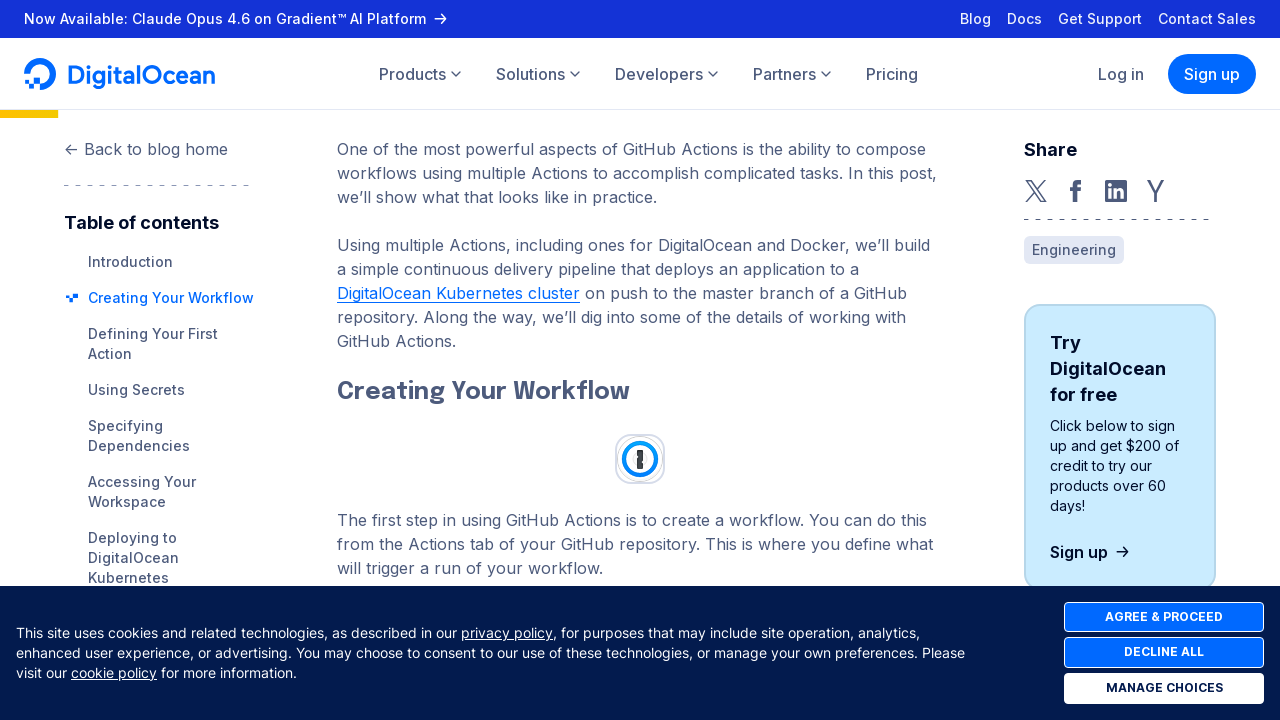

Scrolled down using arrow key (iteration 24/25)
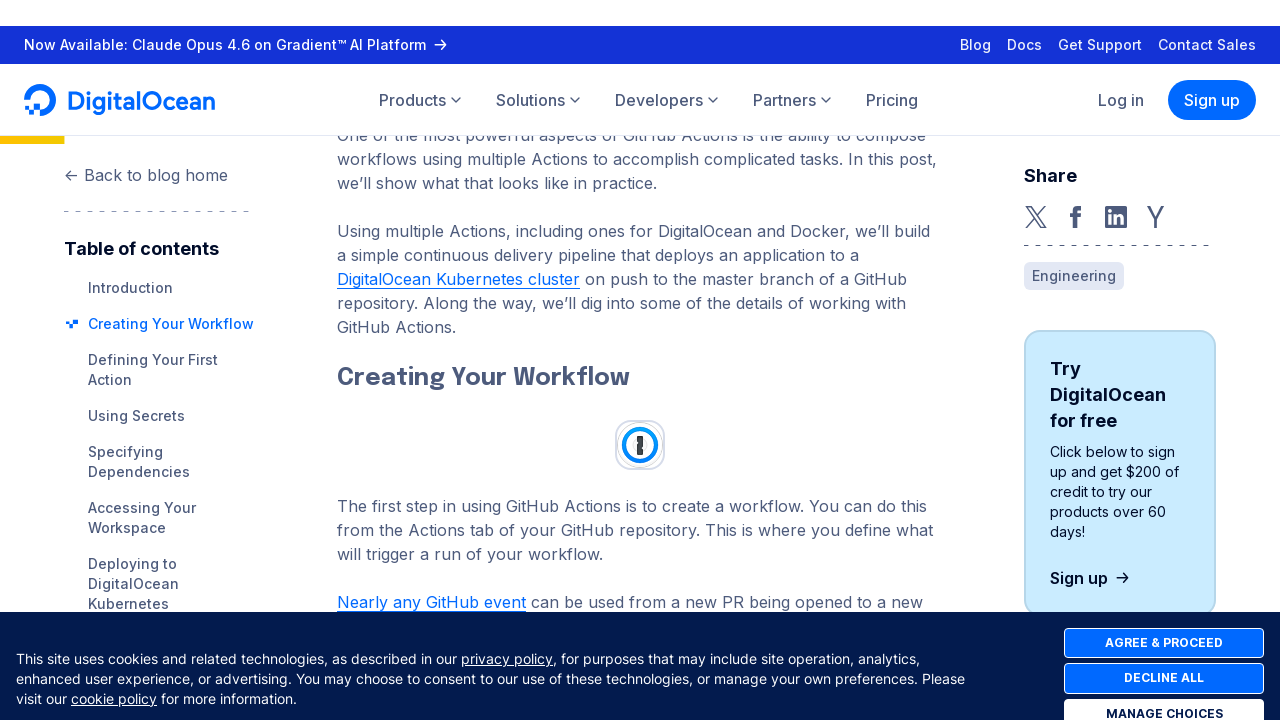

Waited 500ms for content to load
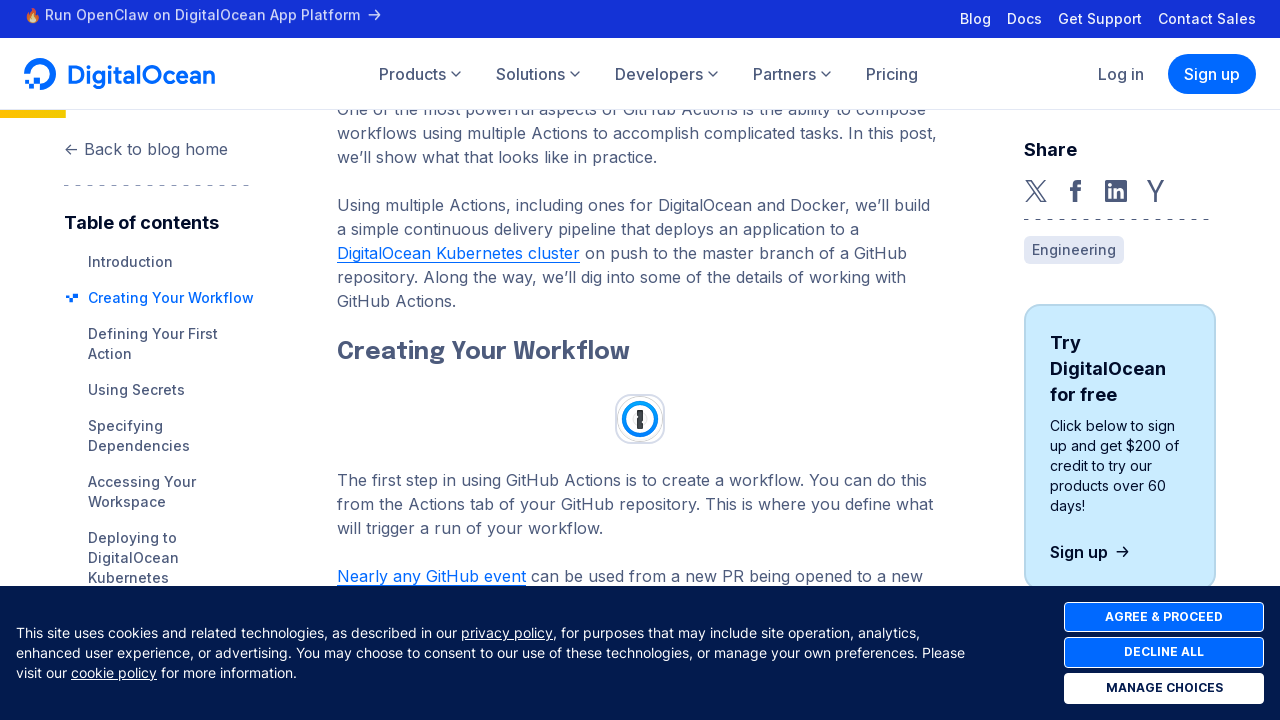

Scrolled down using arrow key (iteration 25/25)
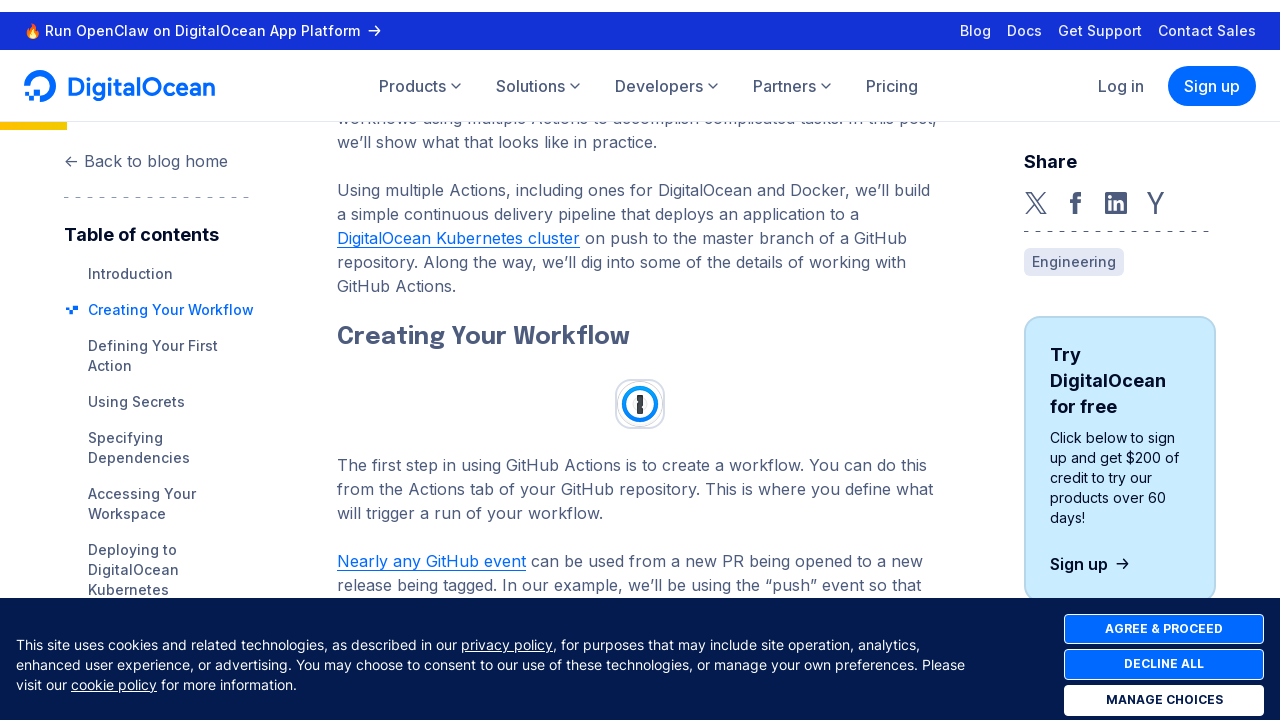

Waited 500ms for content to load
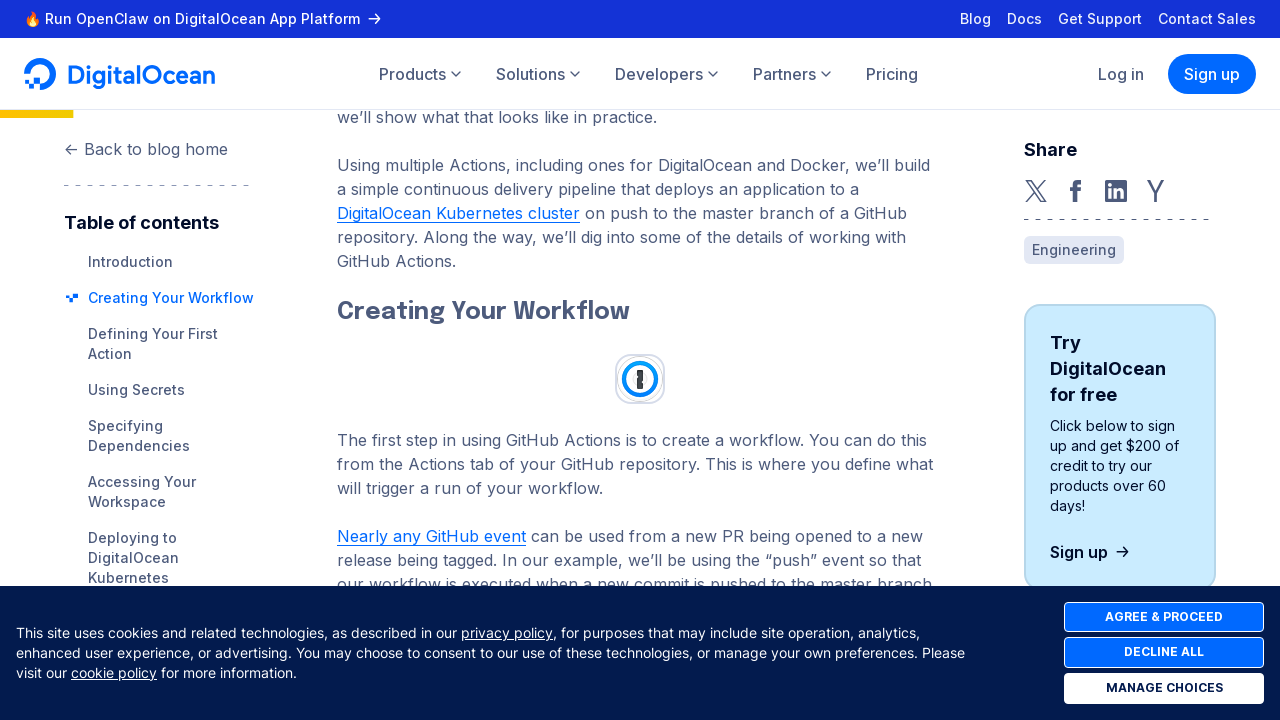

Waited 1000ms for all content to be visible
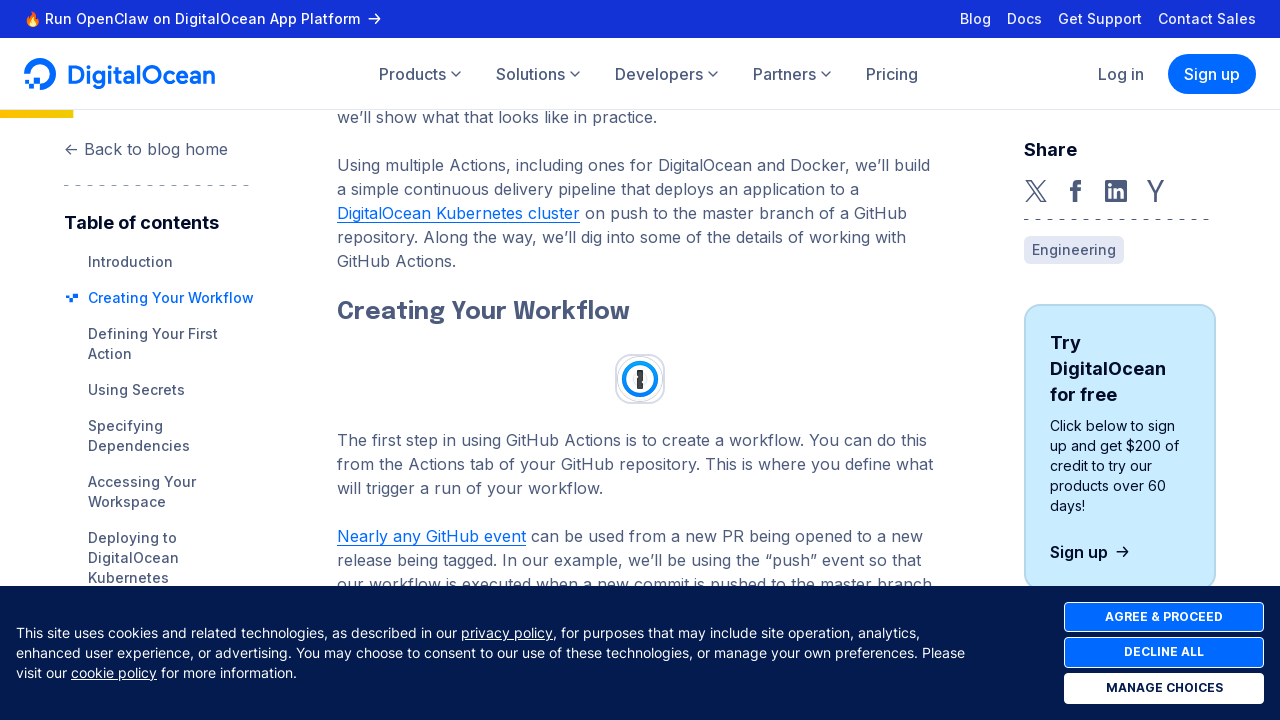

Article title (h1) element is present and visible
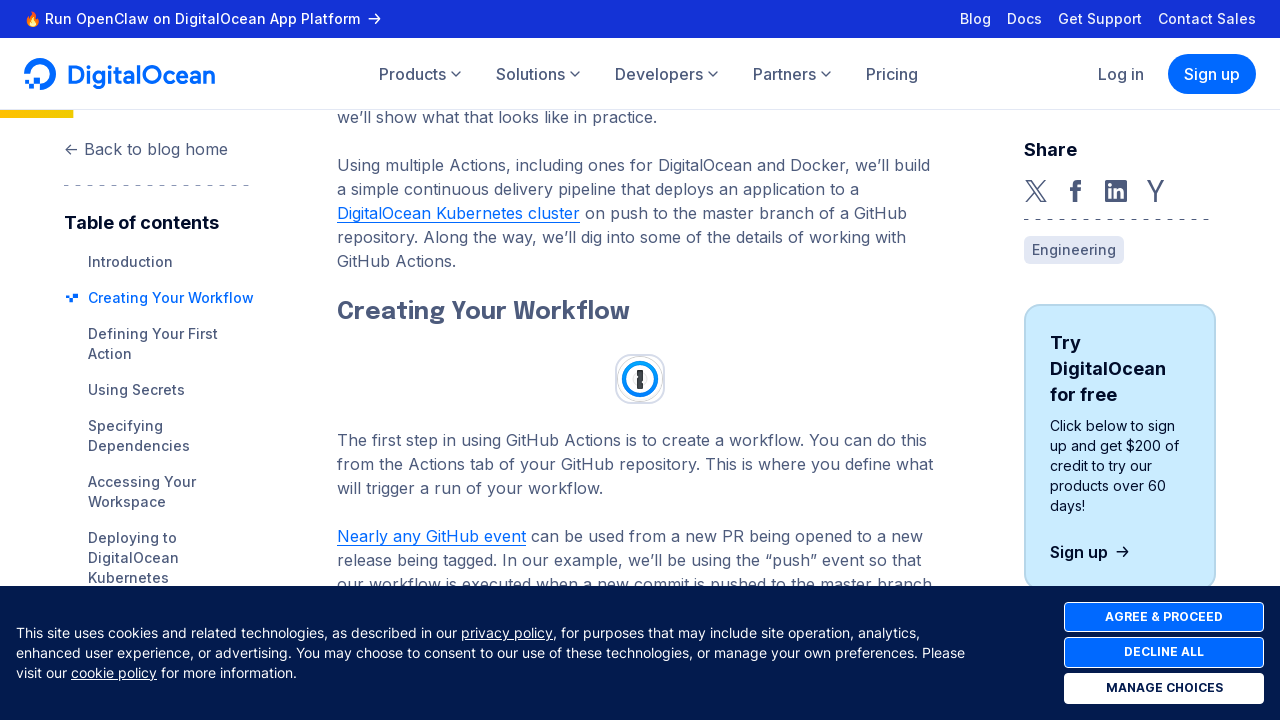

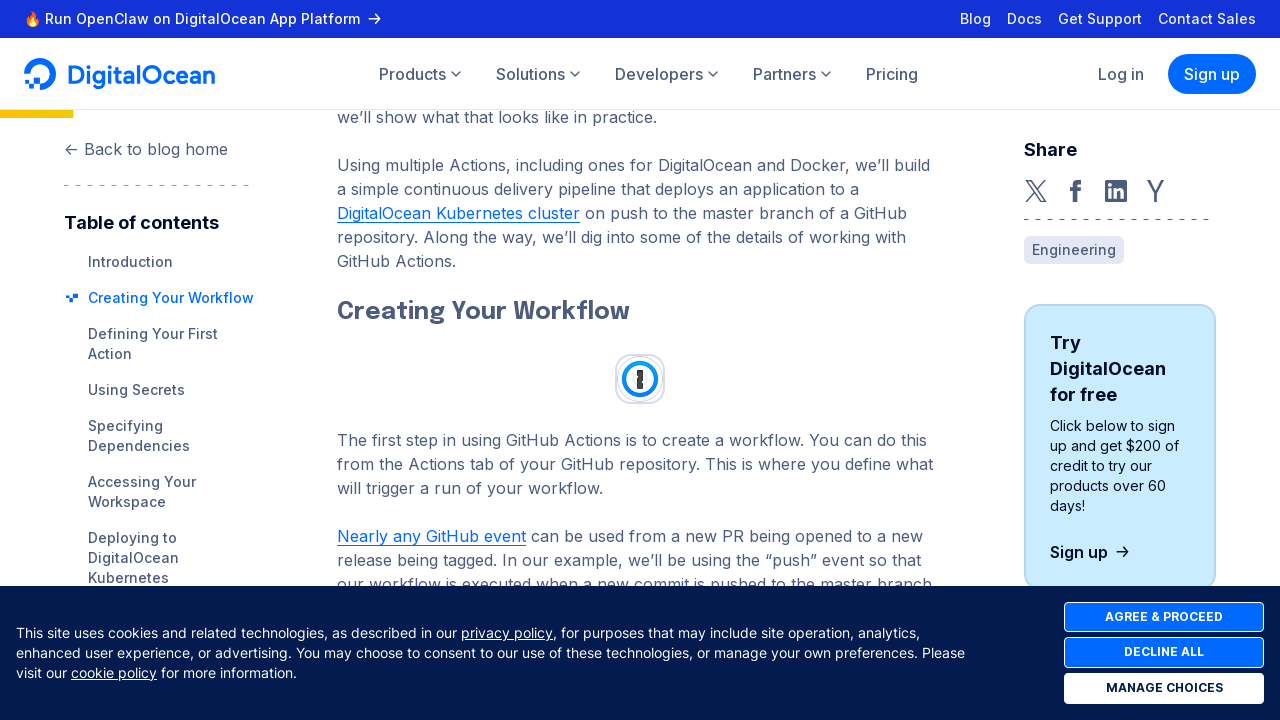